Tests adding specific grocery items to cart by iterating through products and clicking "Add to Cart" for items matching a predefined list (Cucumber, Broccoli, Beetroot)

Starting URL: https://rahulshettyacademy.com/seleniumPractise/#/

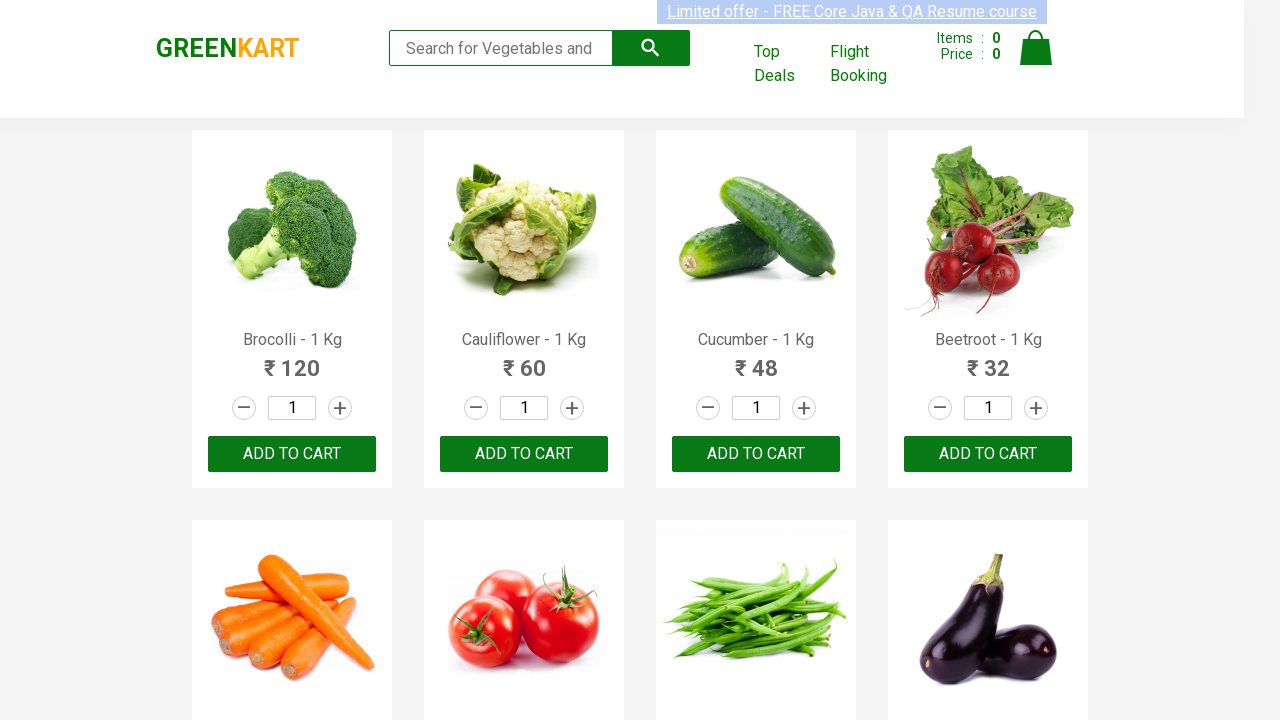

Waited for product names to load on the page
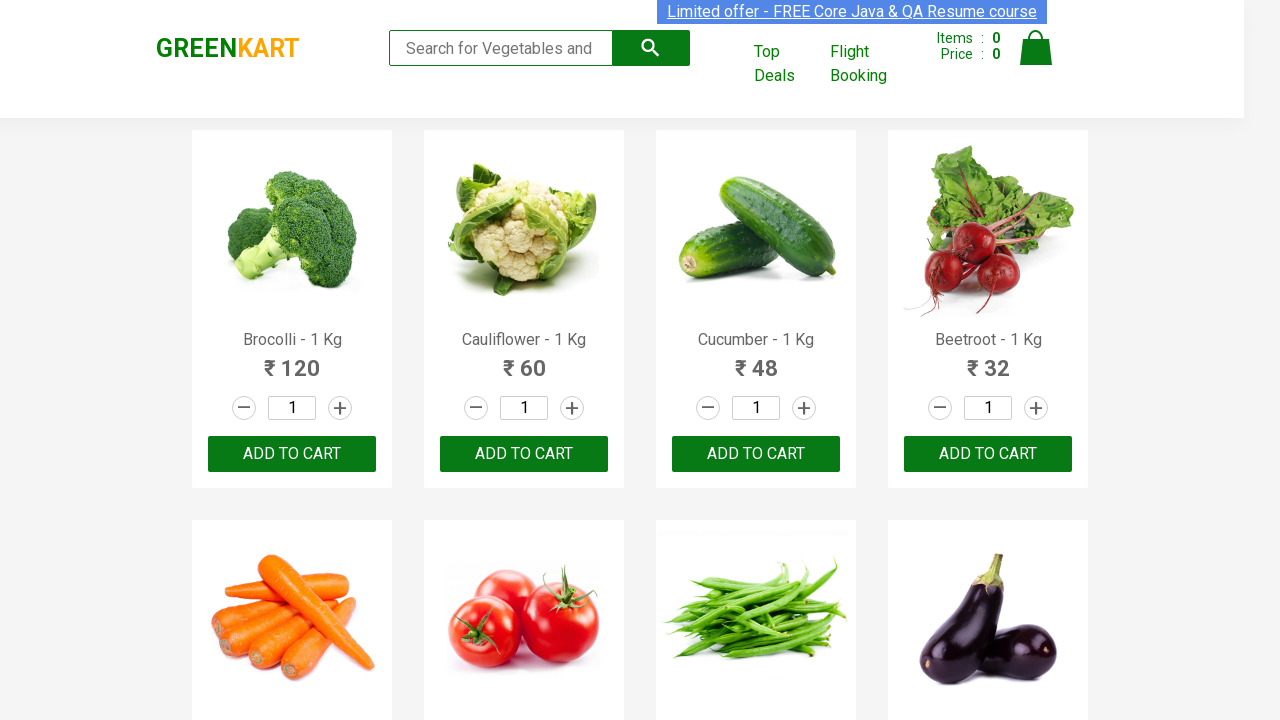

Retrieved all product elements from the page
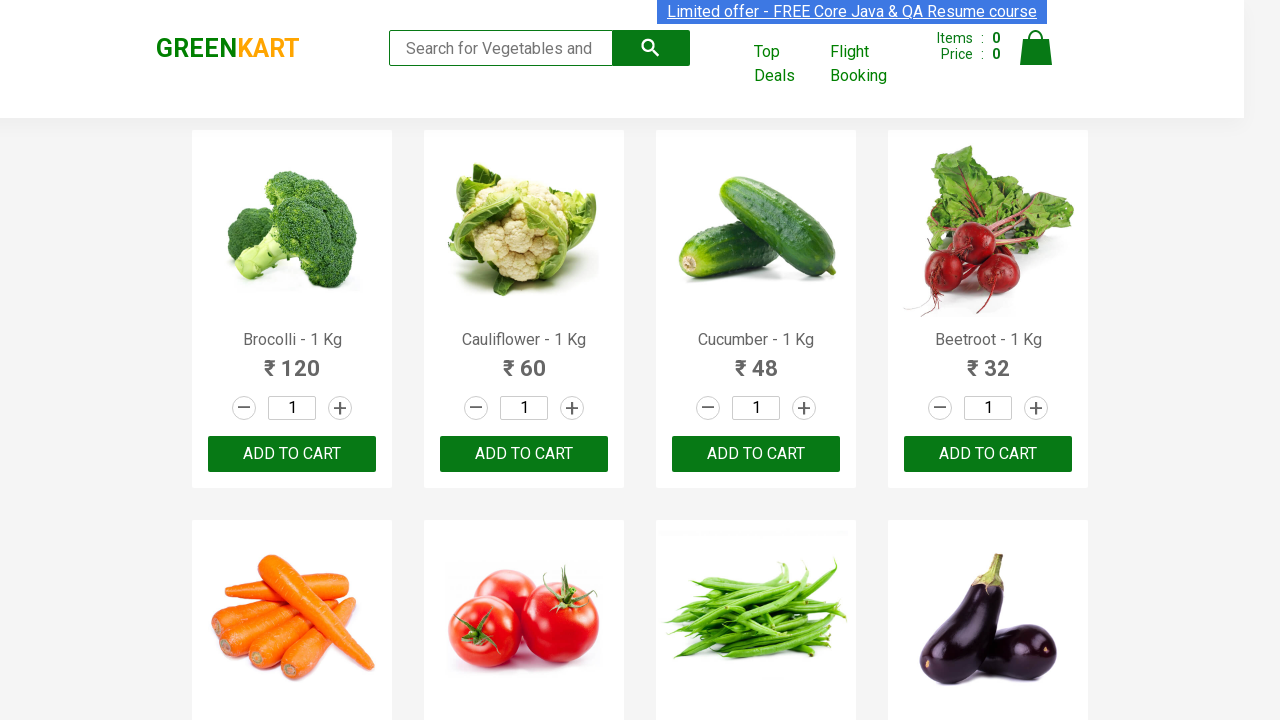

Extracted product name: 'Brocolli' from product element 0
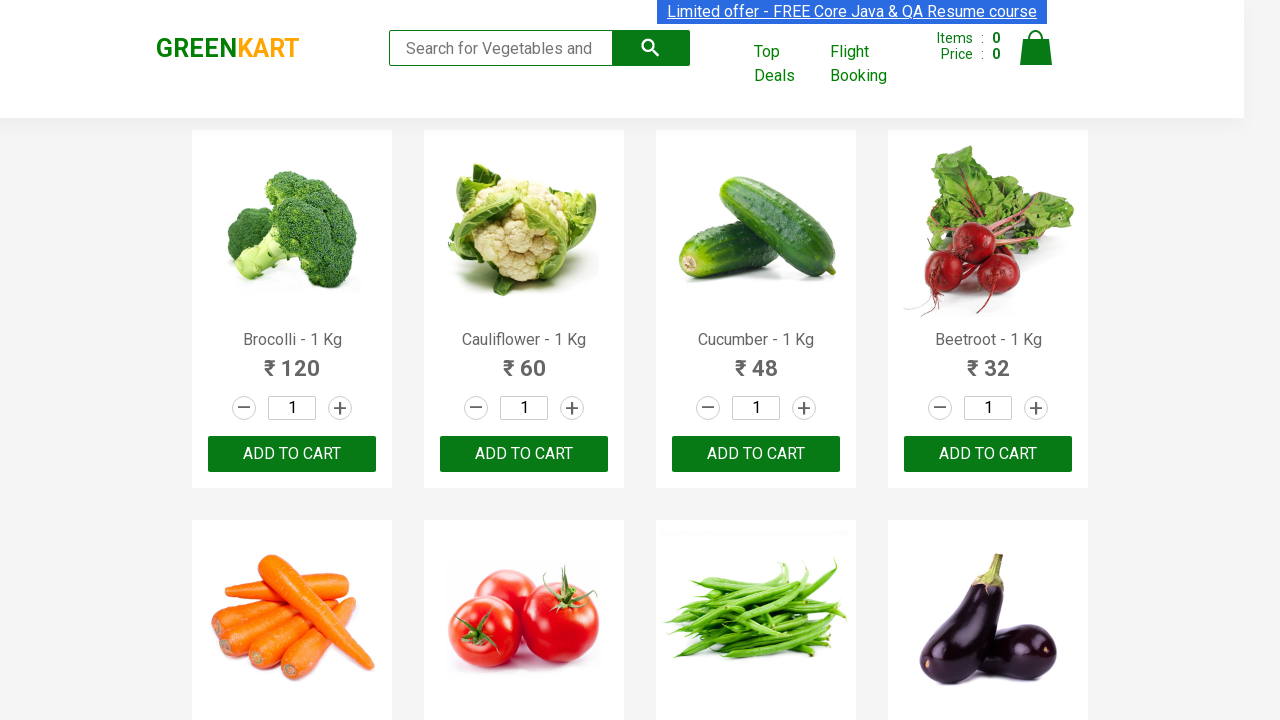

Extracted product name: 'Cauliflower' from product element 1
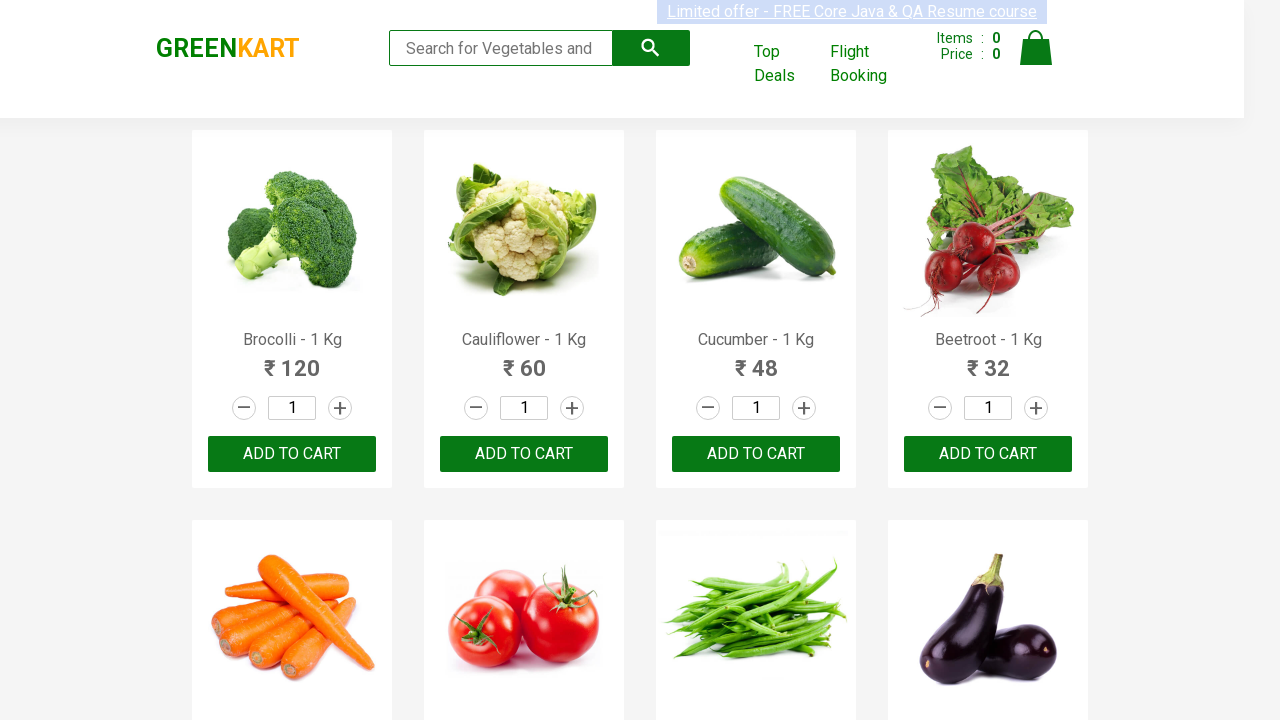

Extracted product name: 'Cucumber' from product element 2
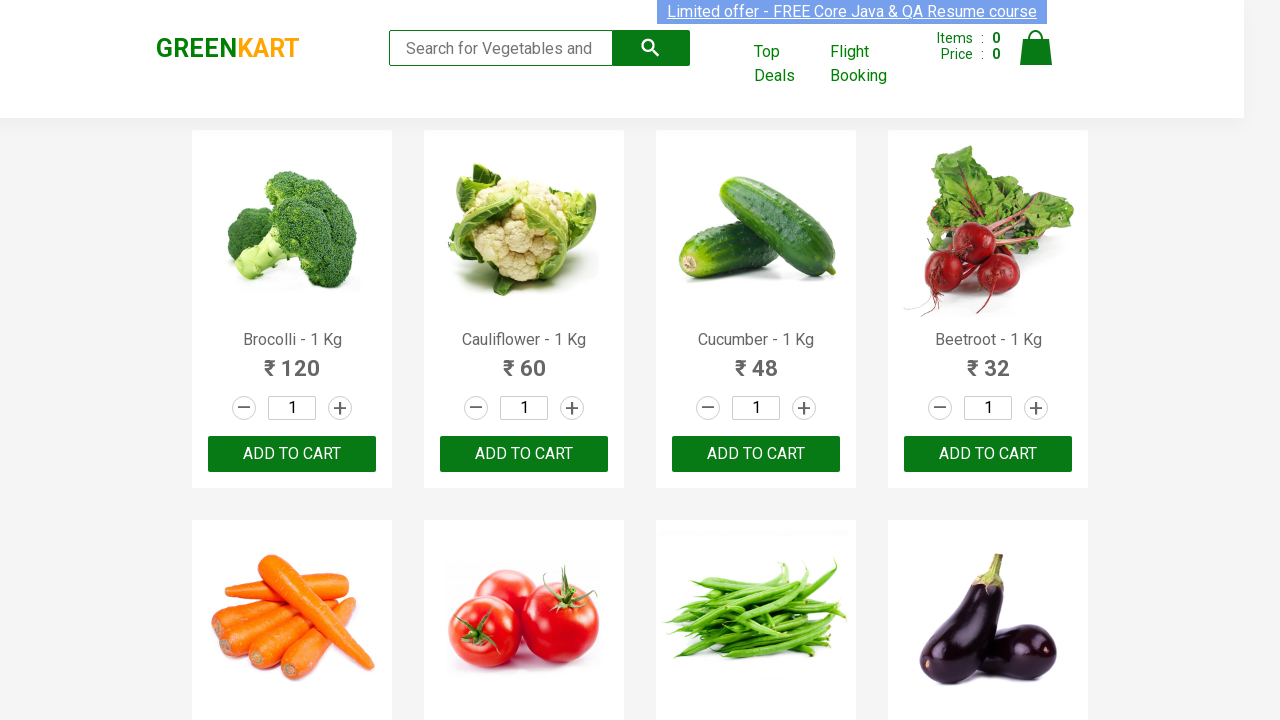

Clicked 'Add to Cart' button for 'Cucumber' at (756, 454) on div.product-action button >> nth=2
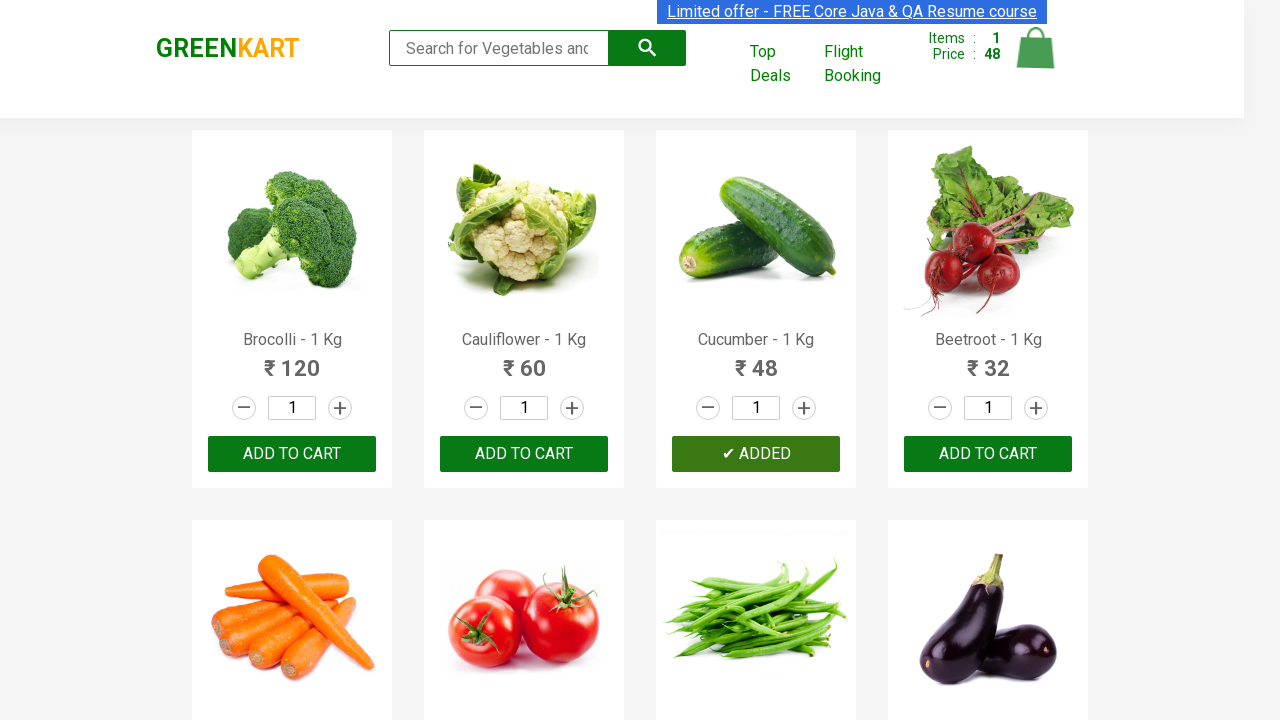

Waited for cart to update after adding 'Cucumber' (item 1/3)
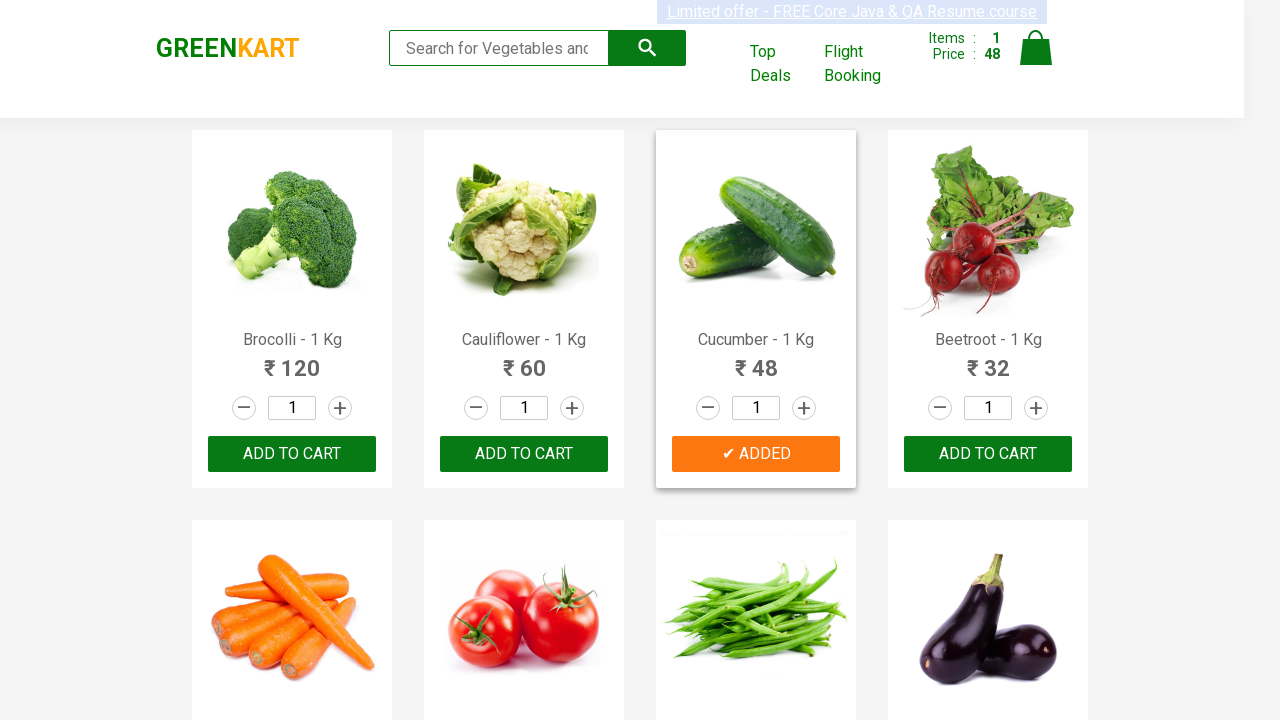

Extracted product name: 'Beetroot' from product element 3
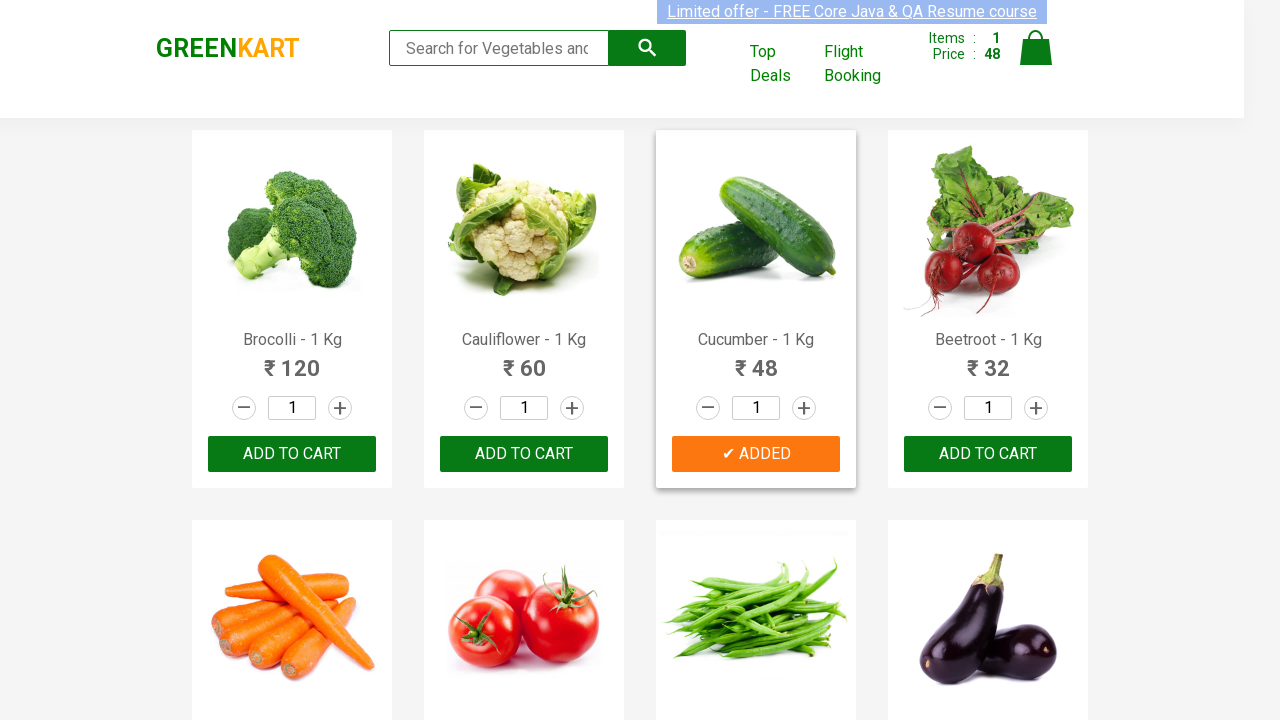

Clicked 'Add to Cart' button for 'Beetroot' at (988, 454) on div.product-action button >> nth=3
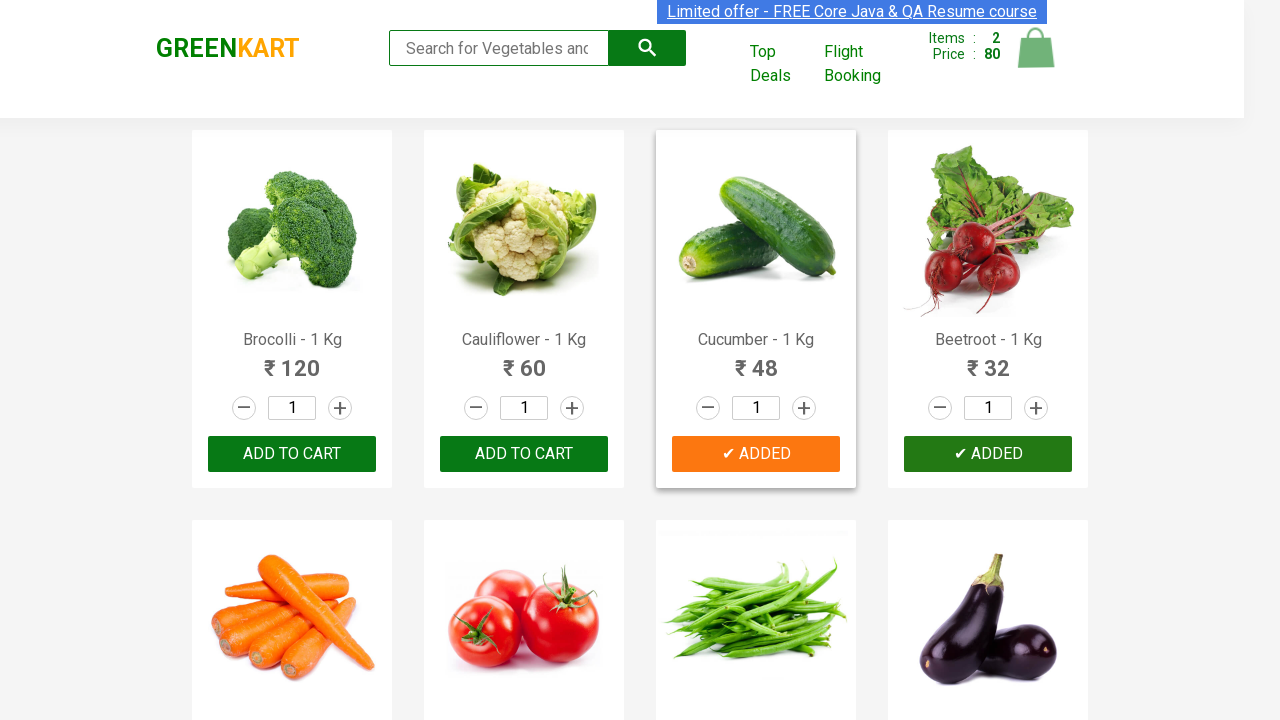

Waited for cart to update after adding 'Beetroot' (item 2/3)
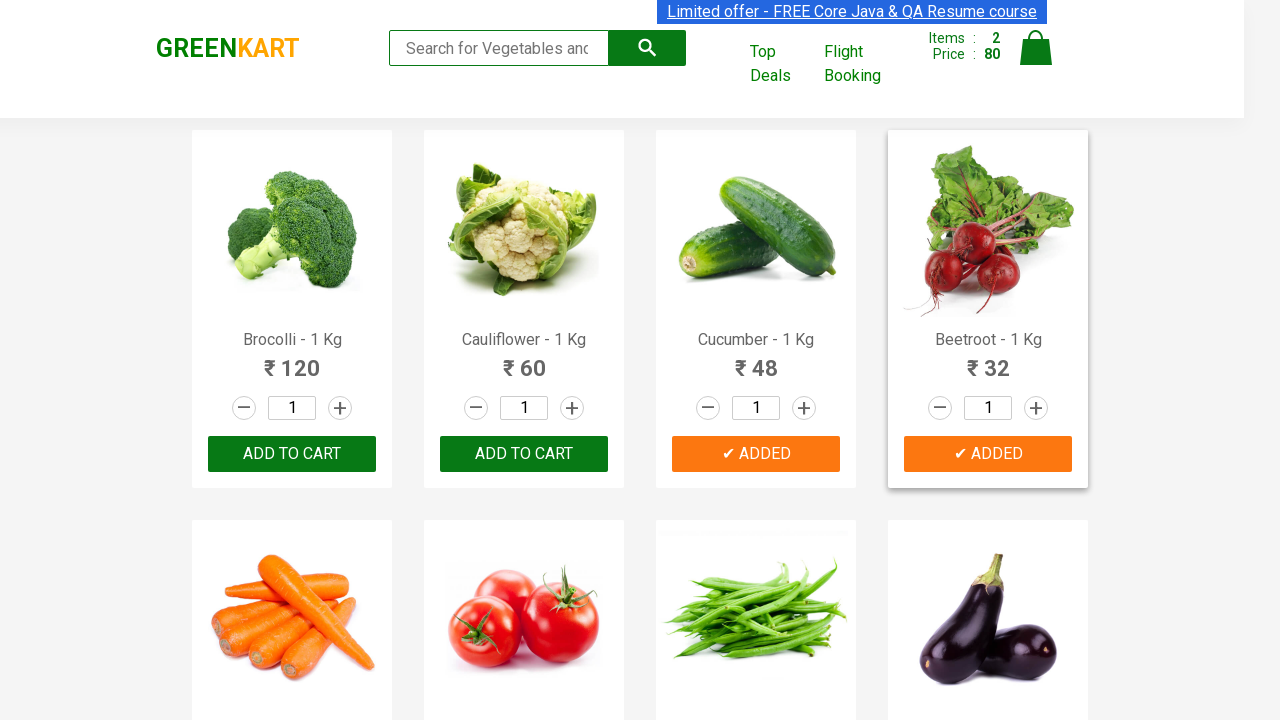

Extracted product name: 'Carrot' from product element 4
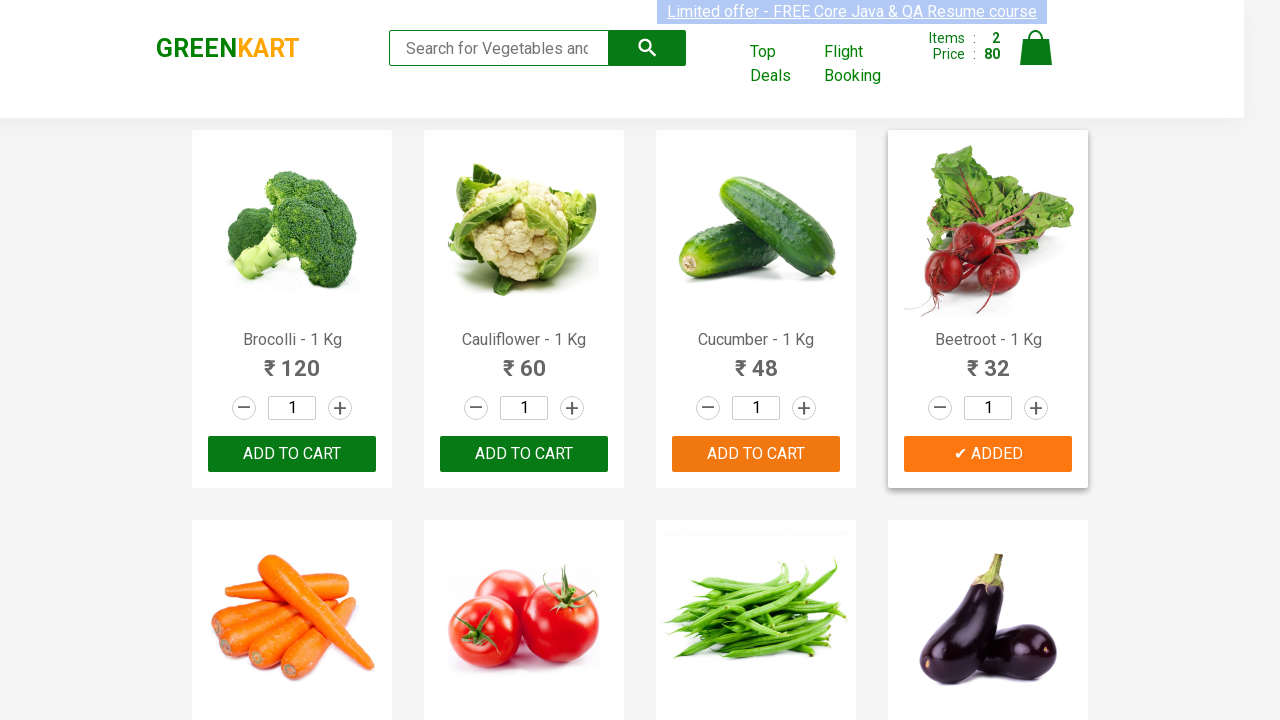

Extracted product name: 'Tomato' from product element 5
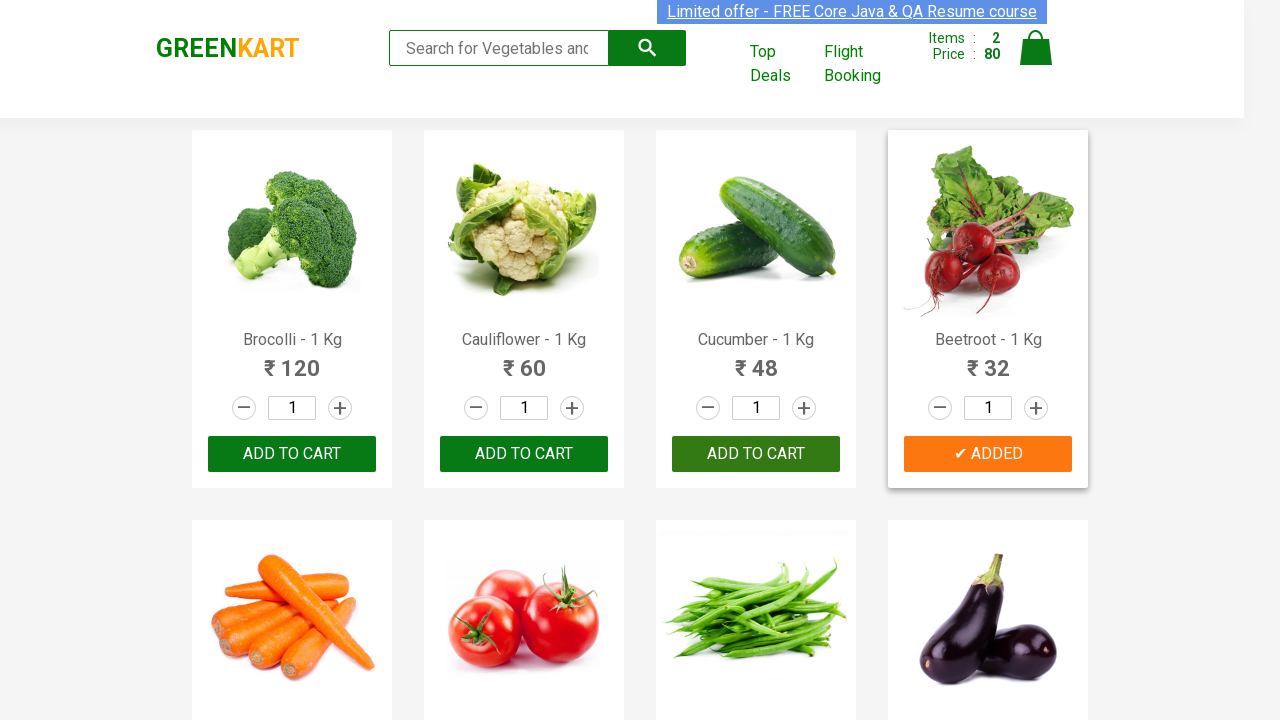

Extracted product name: 'Beans' from product element 6
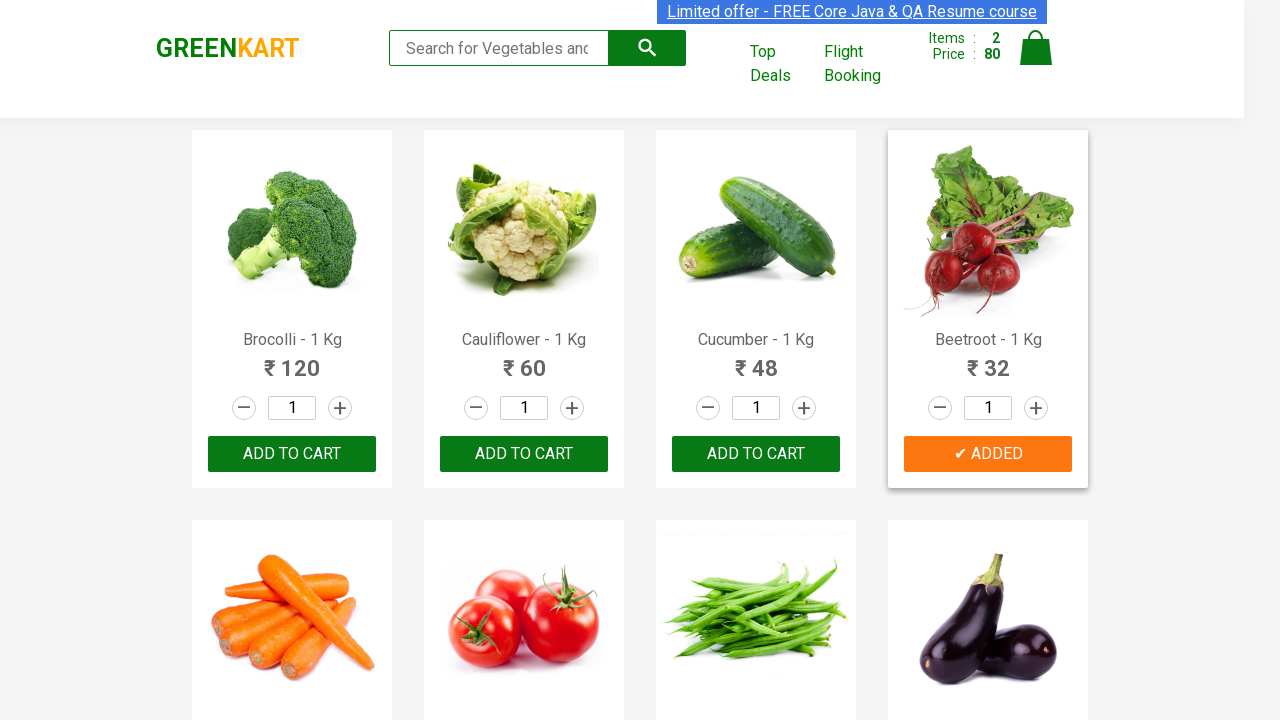

Extracted product name: 'Brinjal' from product element 7
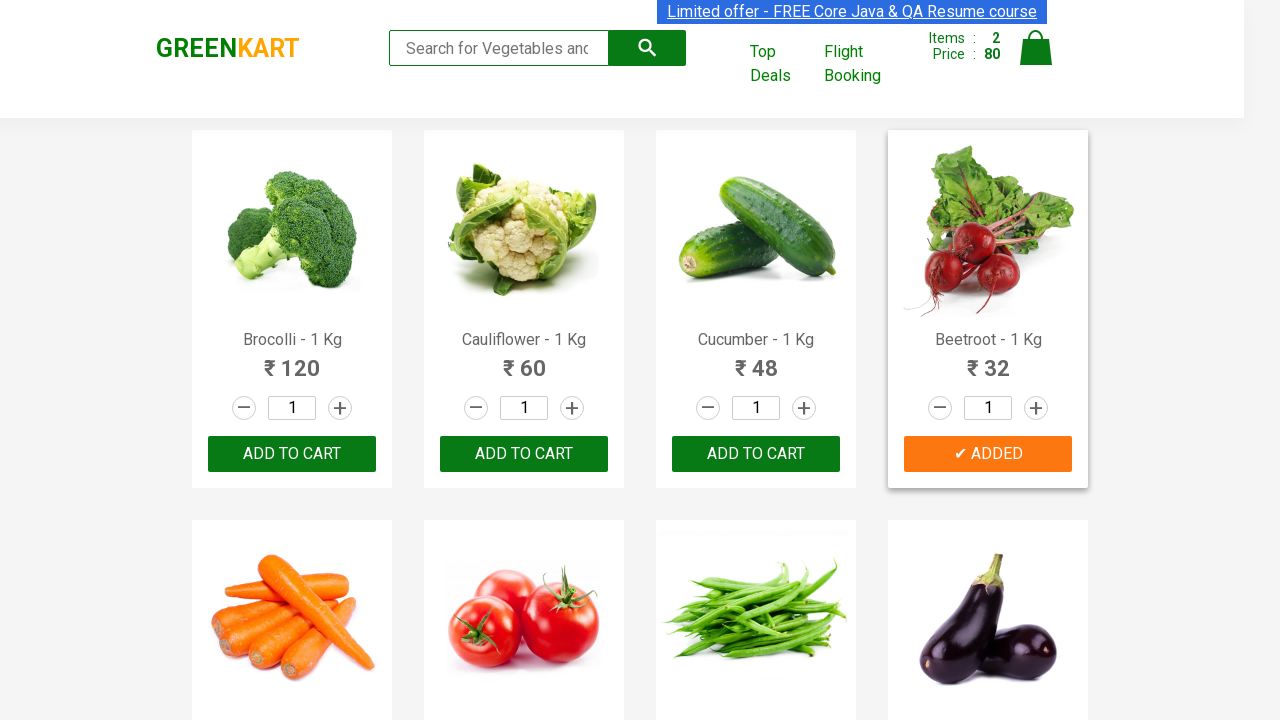

Extracted product name: 'Capsicum' from product element 8
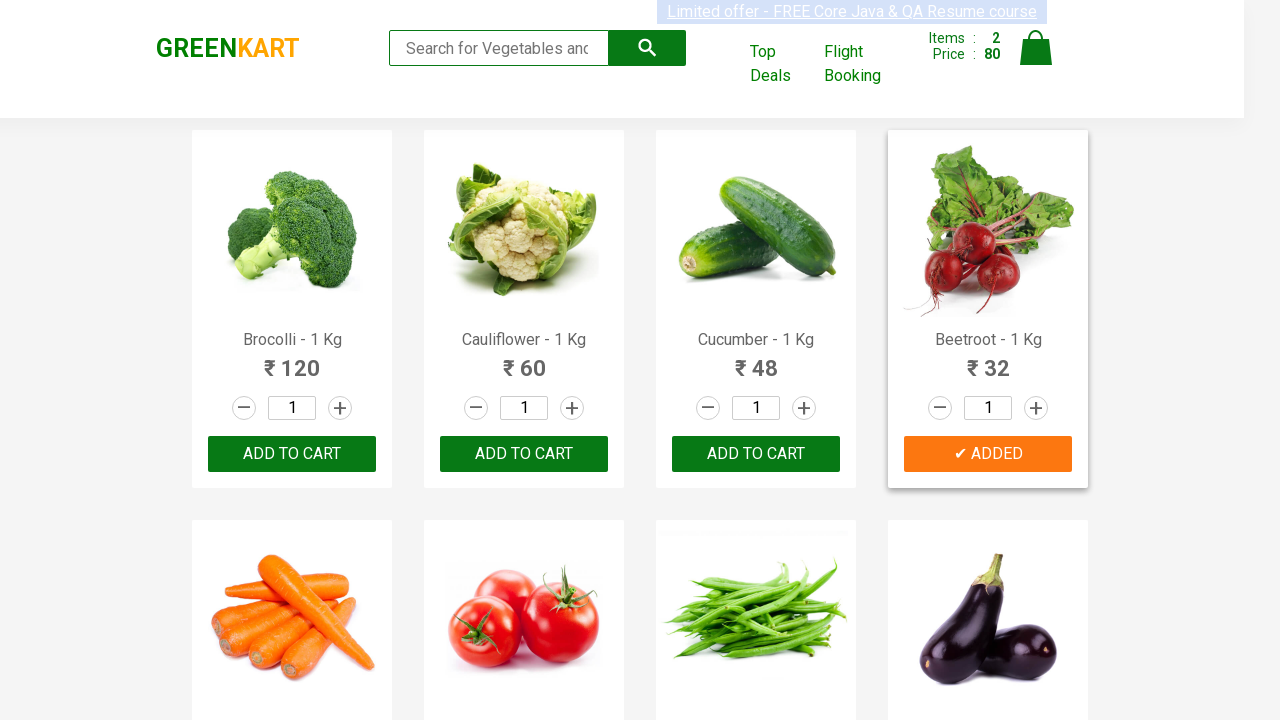

Extracted product name: 'Mushroom' from product element 9
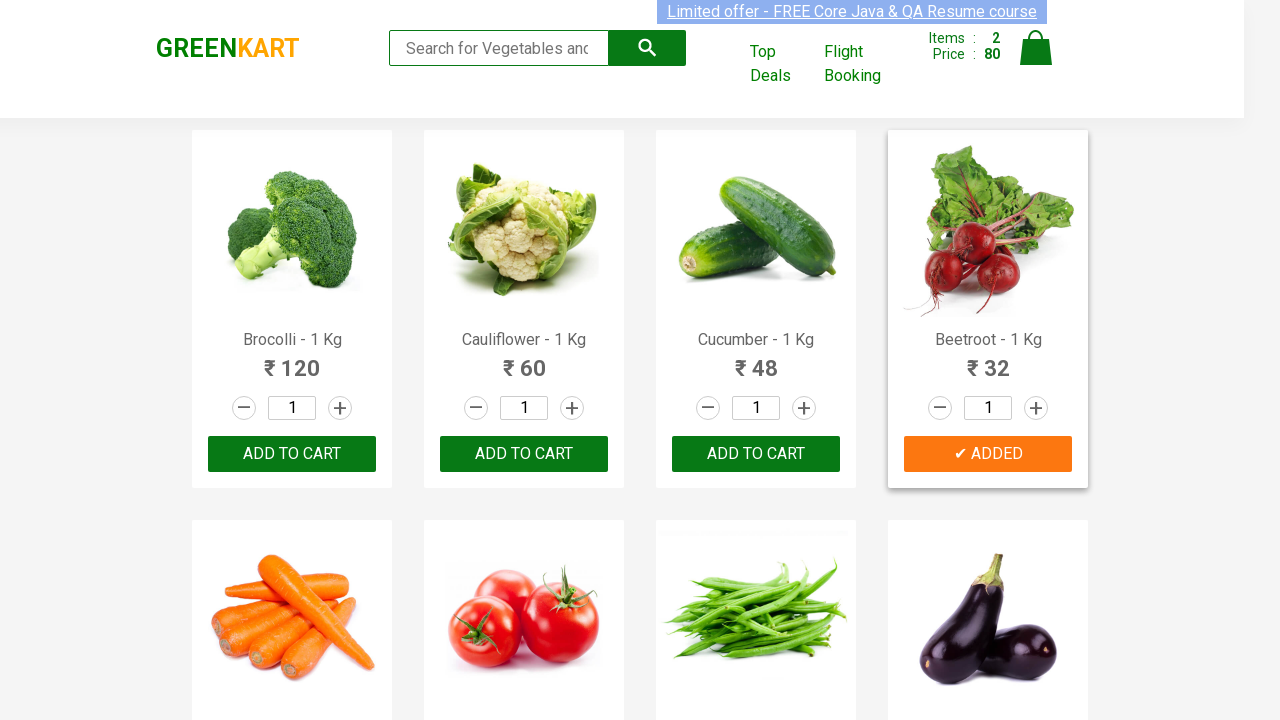

Extracted product name: 'Potato' from product element 10
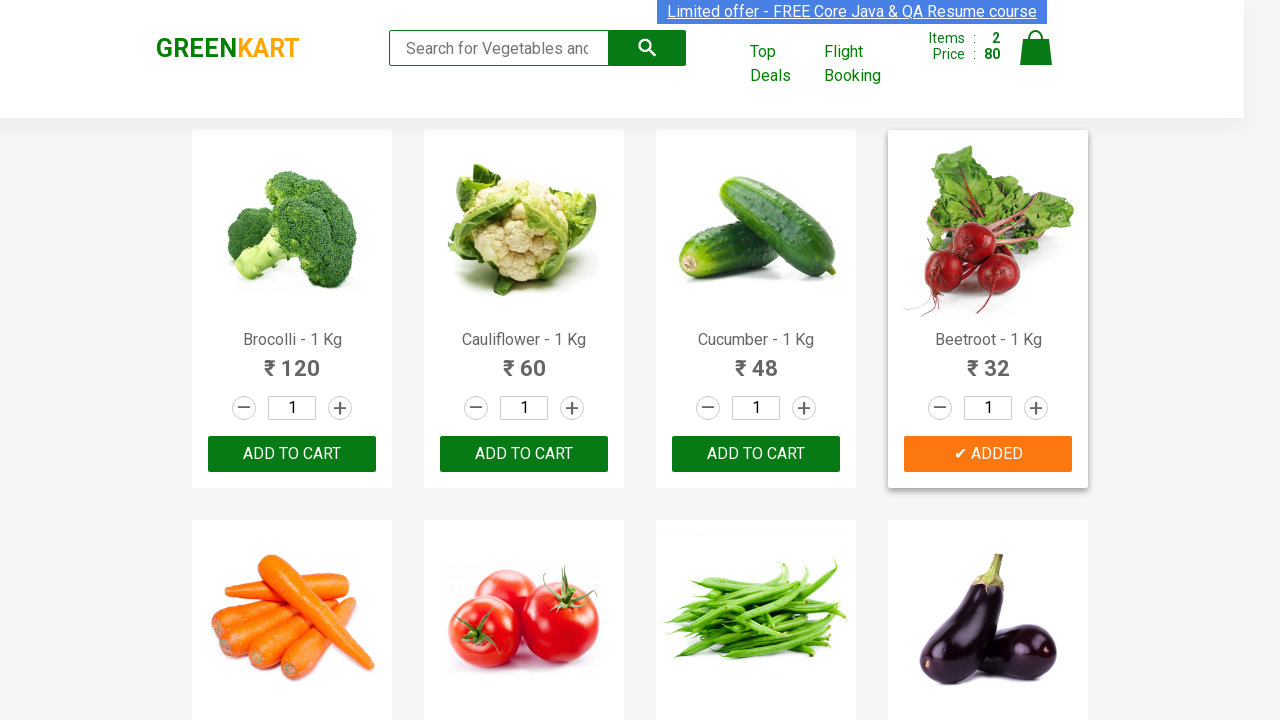

Extracted product name: 'Pumpkin' from product element 11
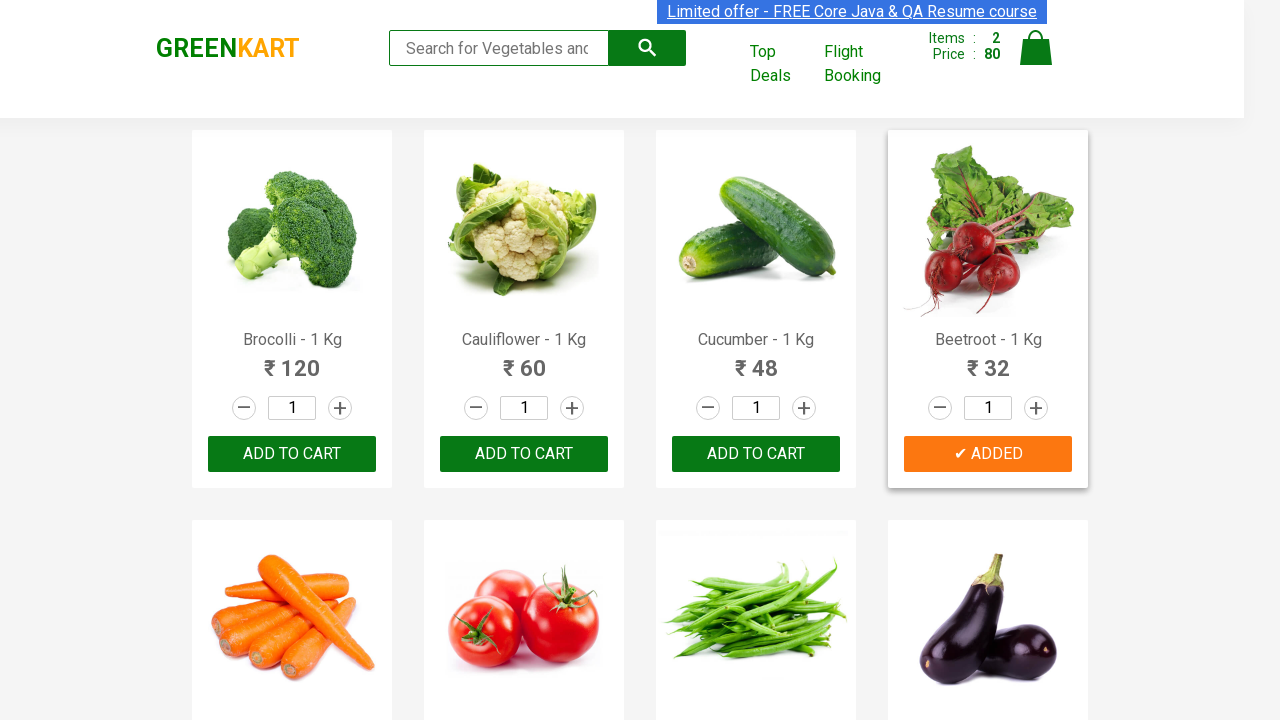

Extracted product name: 'Corn' from product element 12
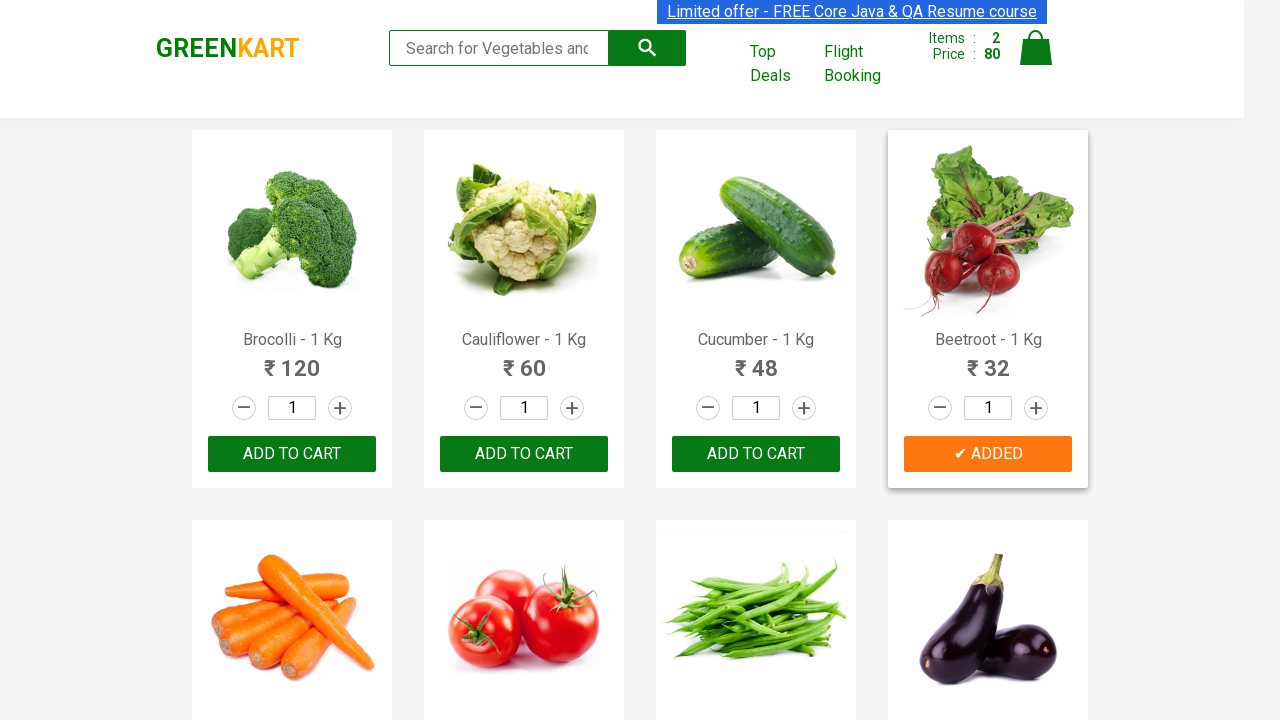

Extracted product name: 'Onion' from product element 13
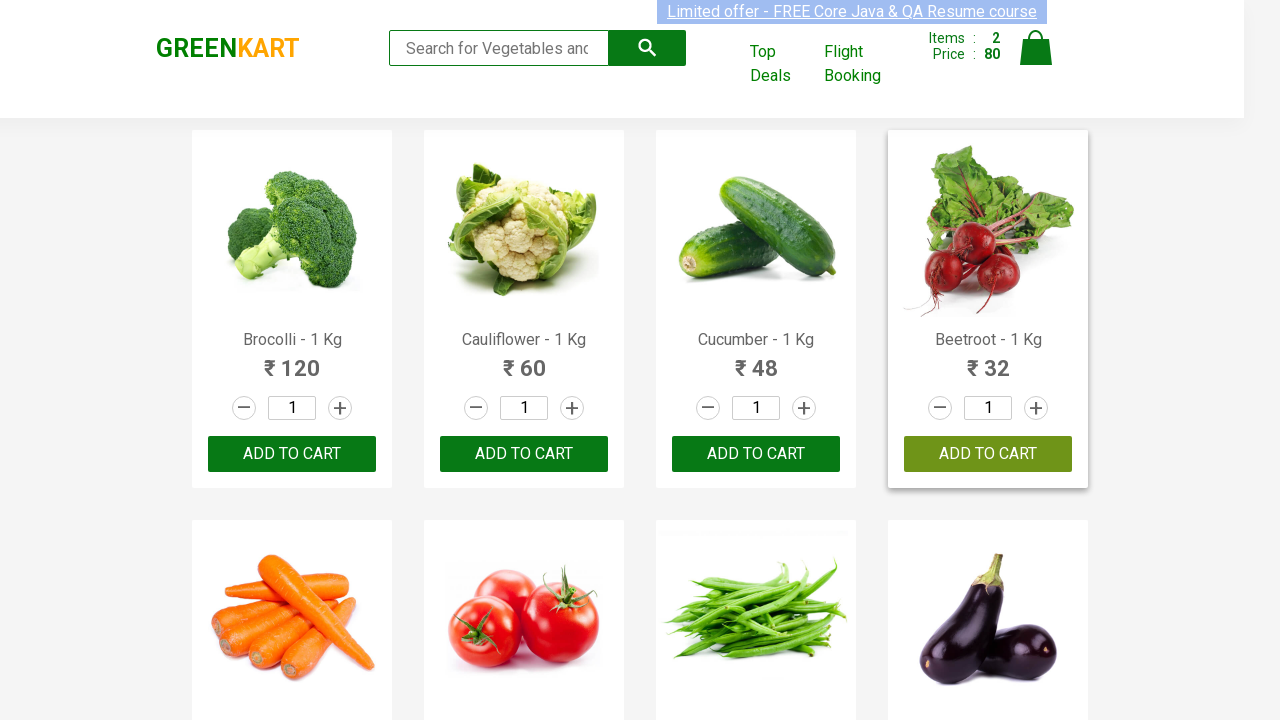

Extracted product name: 'Apple' from product element 14
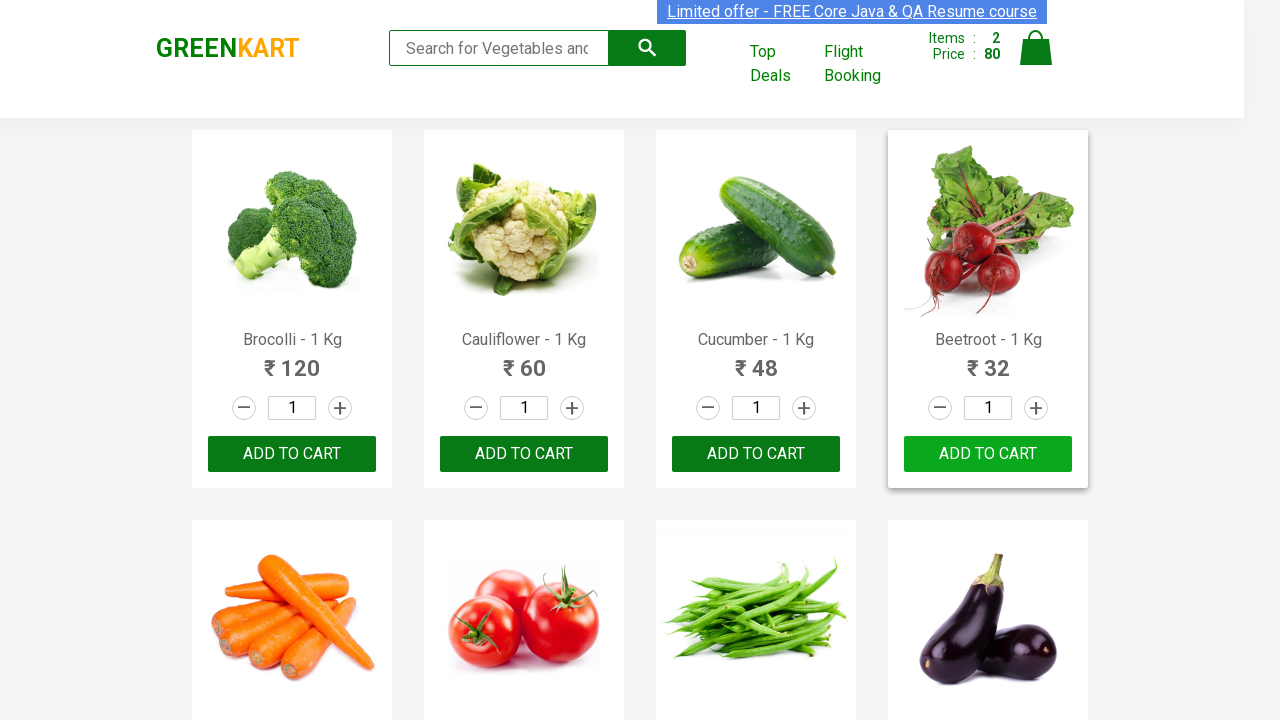

Extracted product name: 'Banana' from product element 15
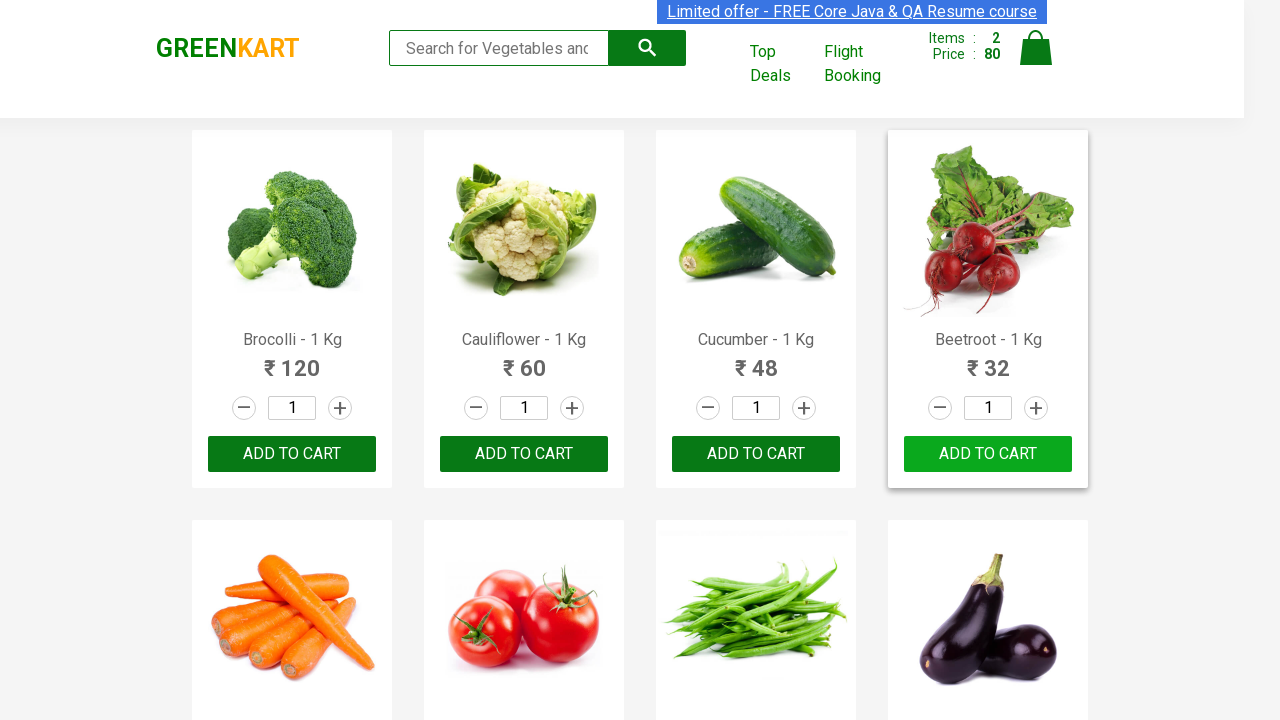

Extracted product name: 'Grapes' from product element 16
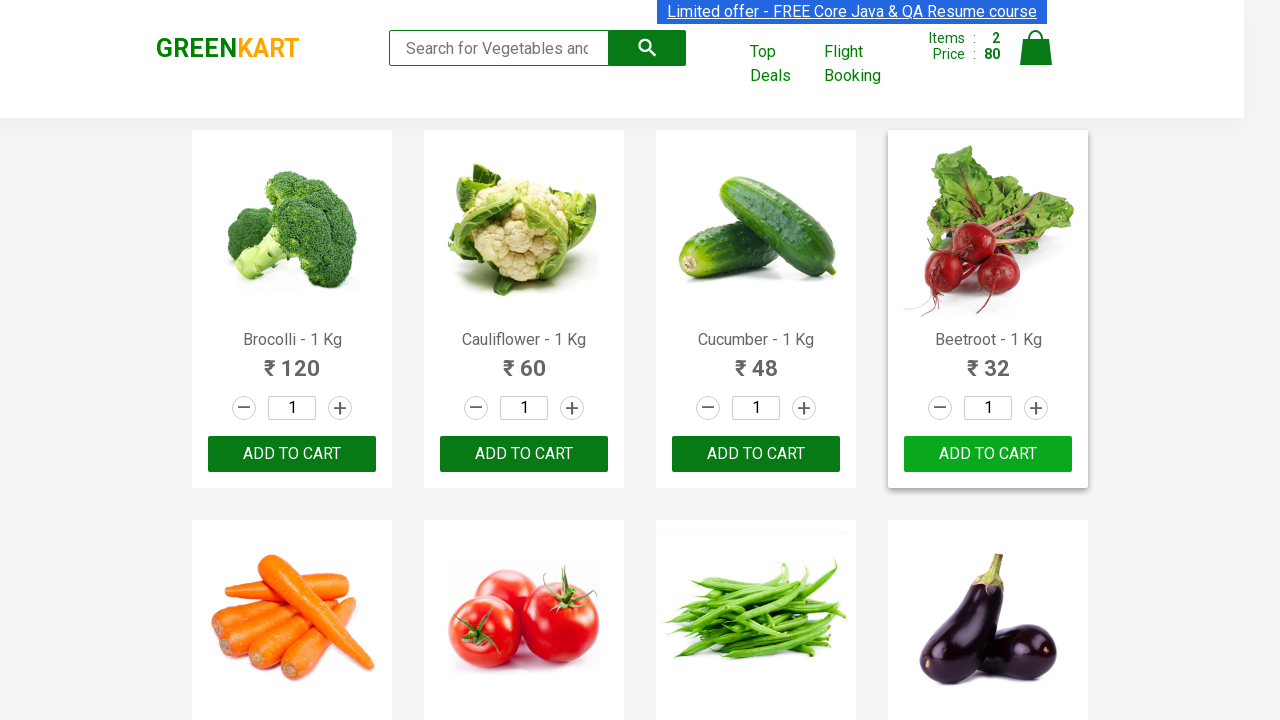

Extracted product name: 'Mango' from product element 17
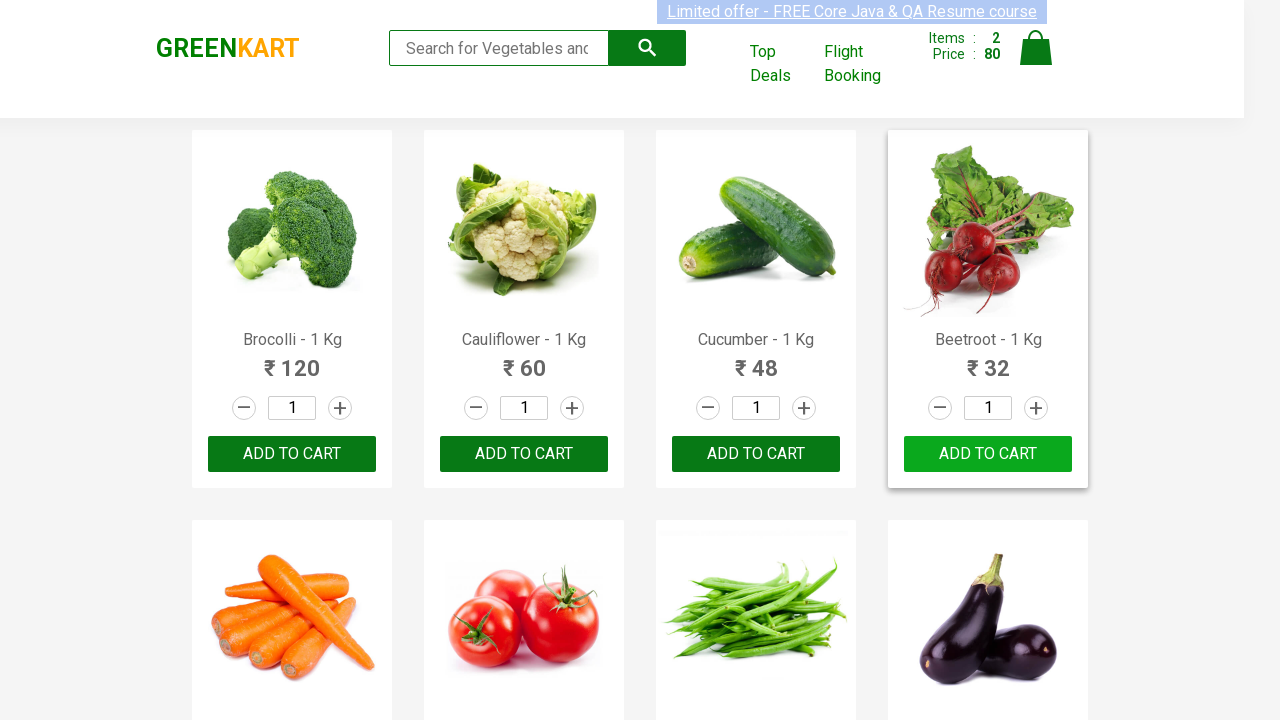

Extracted product name: 'Musk Melon' from product element 18
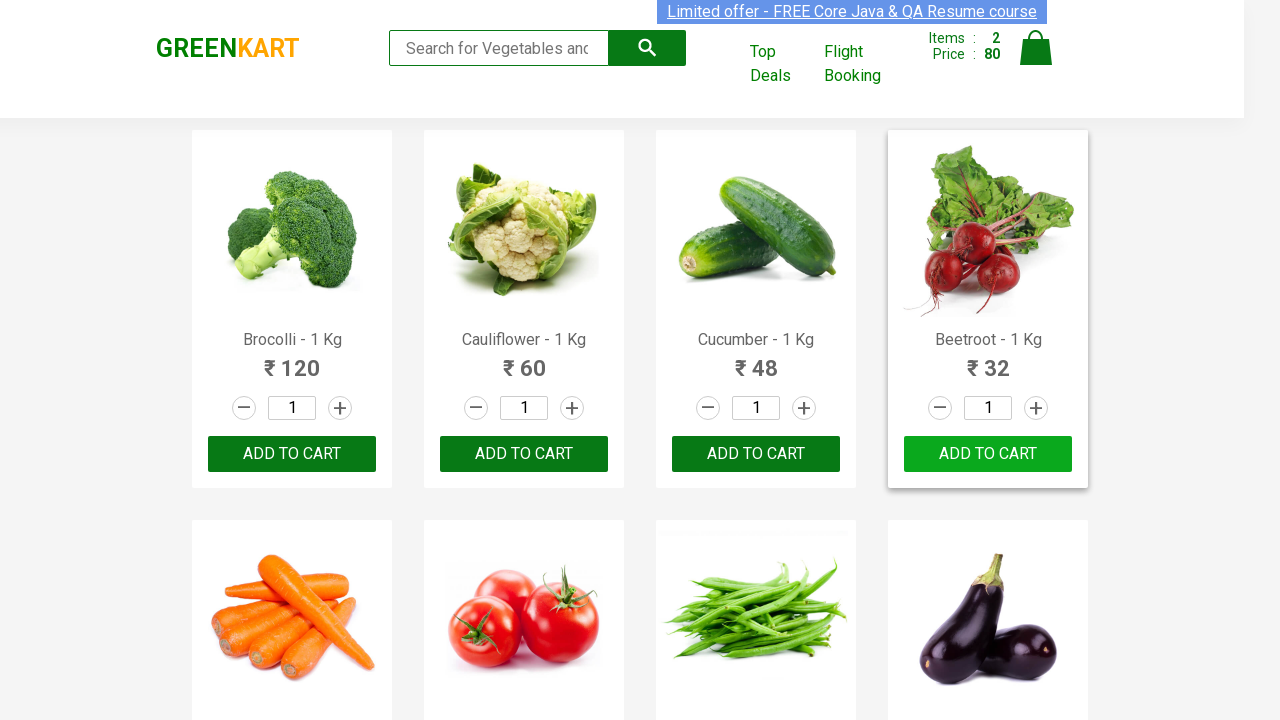

Extracted product name: 'Orange' from product element 19
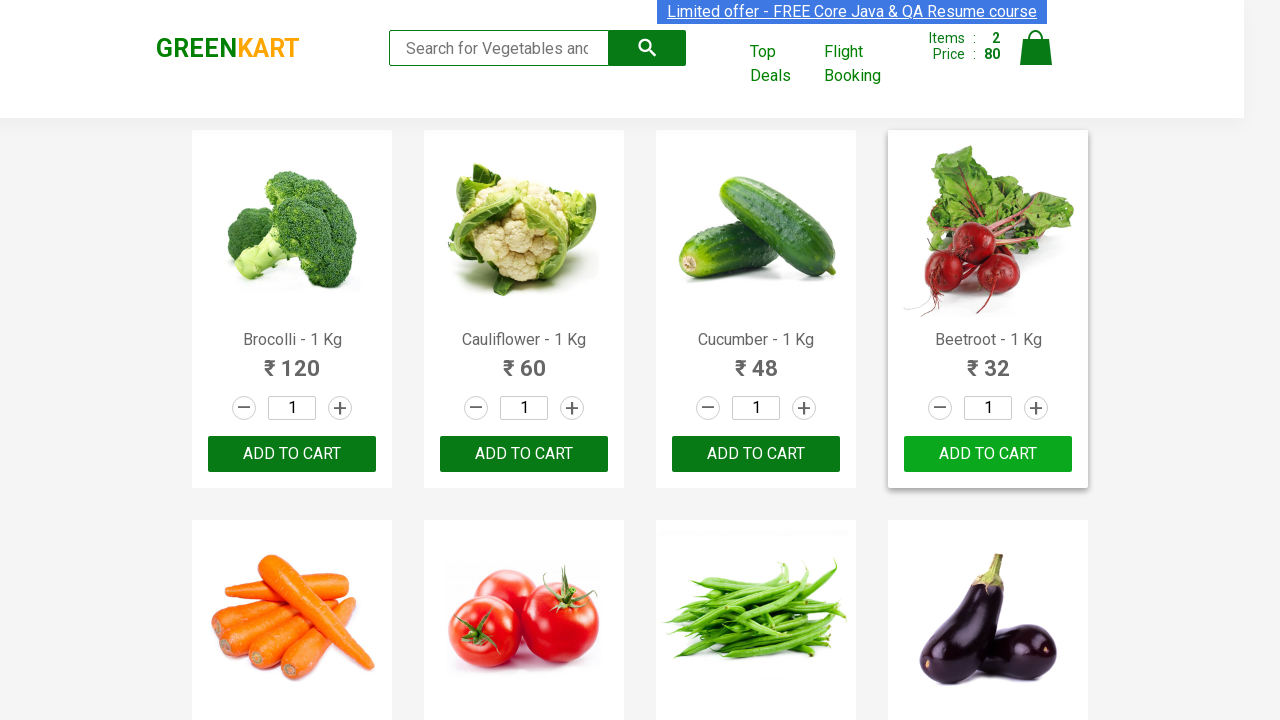

Extracted product name: 'Pears' from product element 20
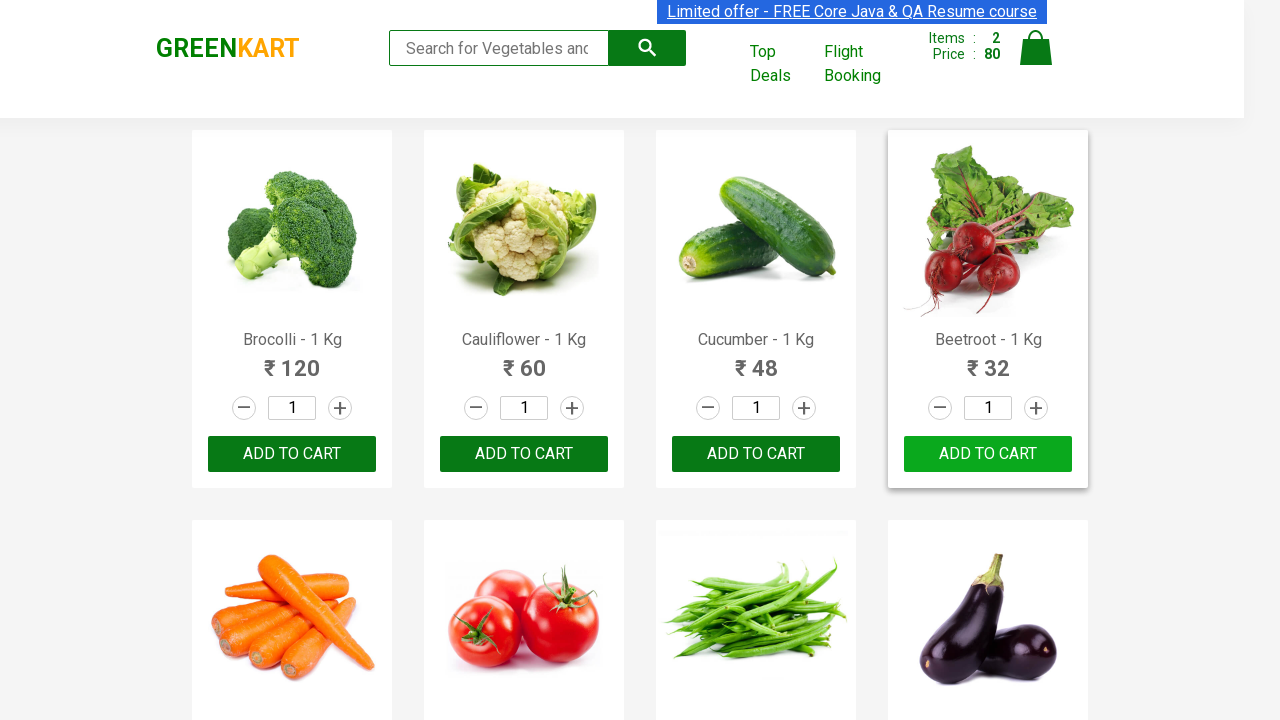

Extracted product name: 'Pomegranate' from product element 21
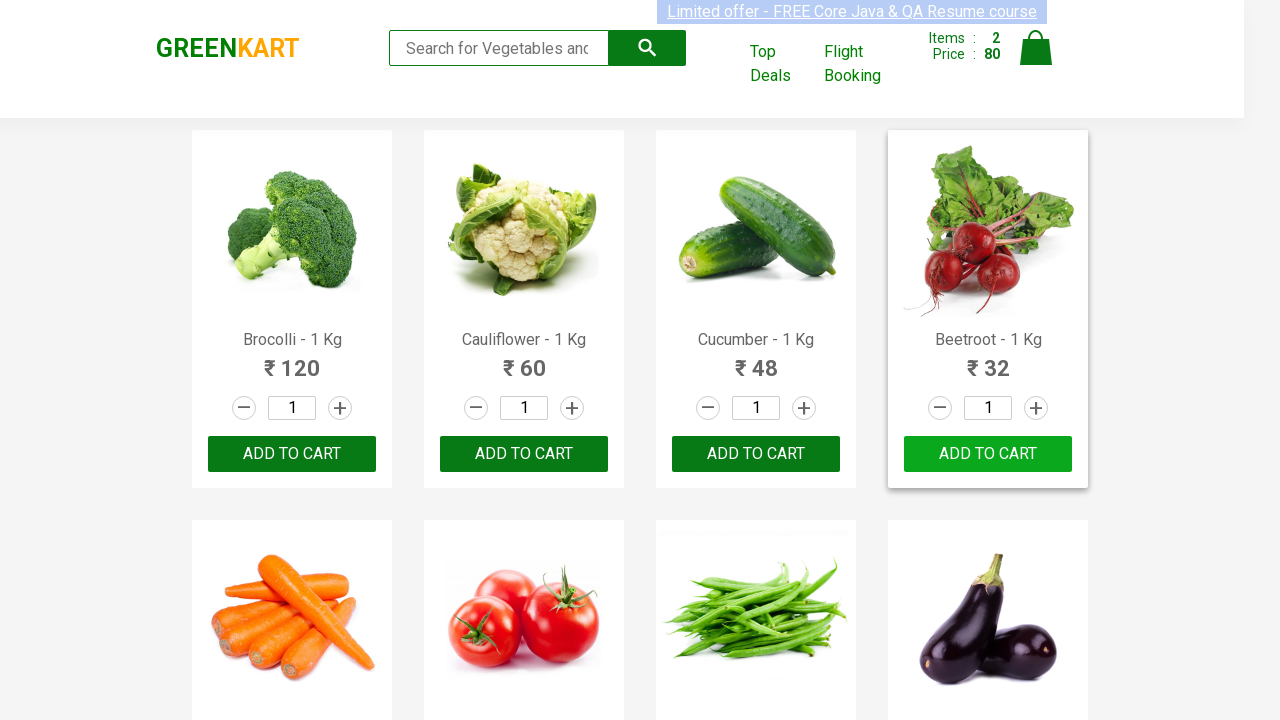

Extracted product name: 'Raspberry' from product element 22
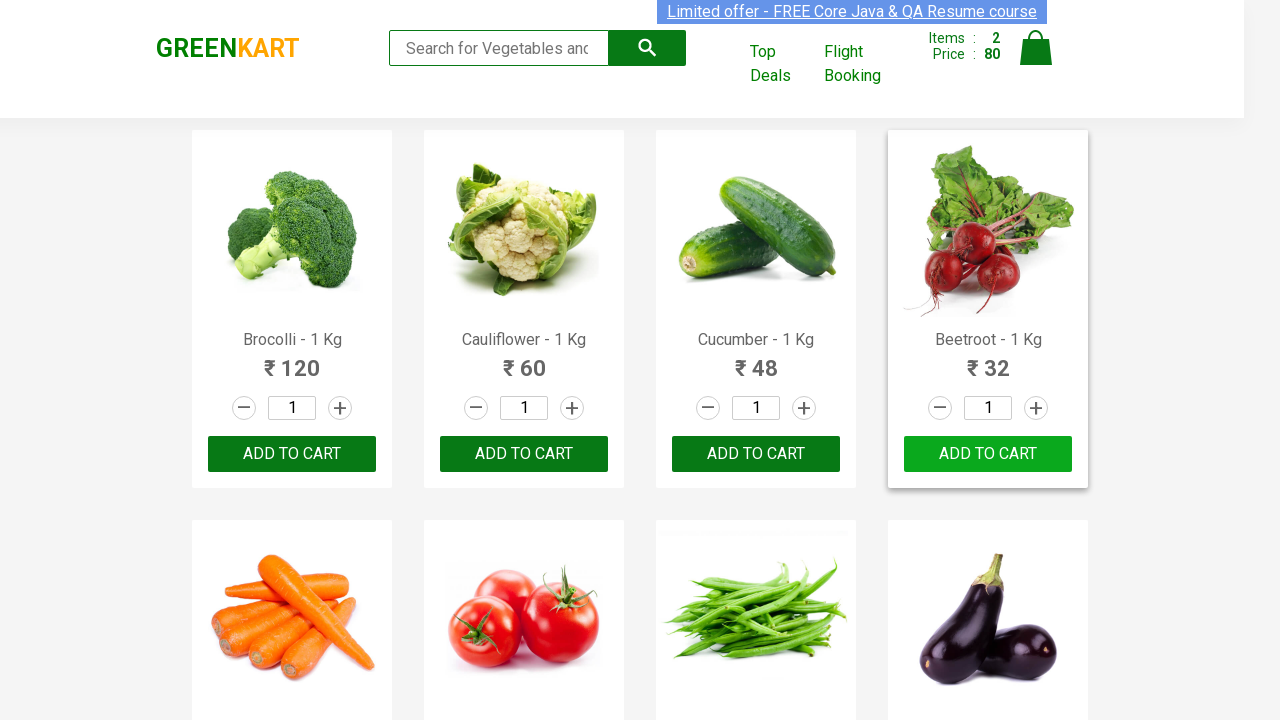

Extracted product name: 'Strawberry' from product element 23
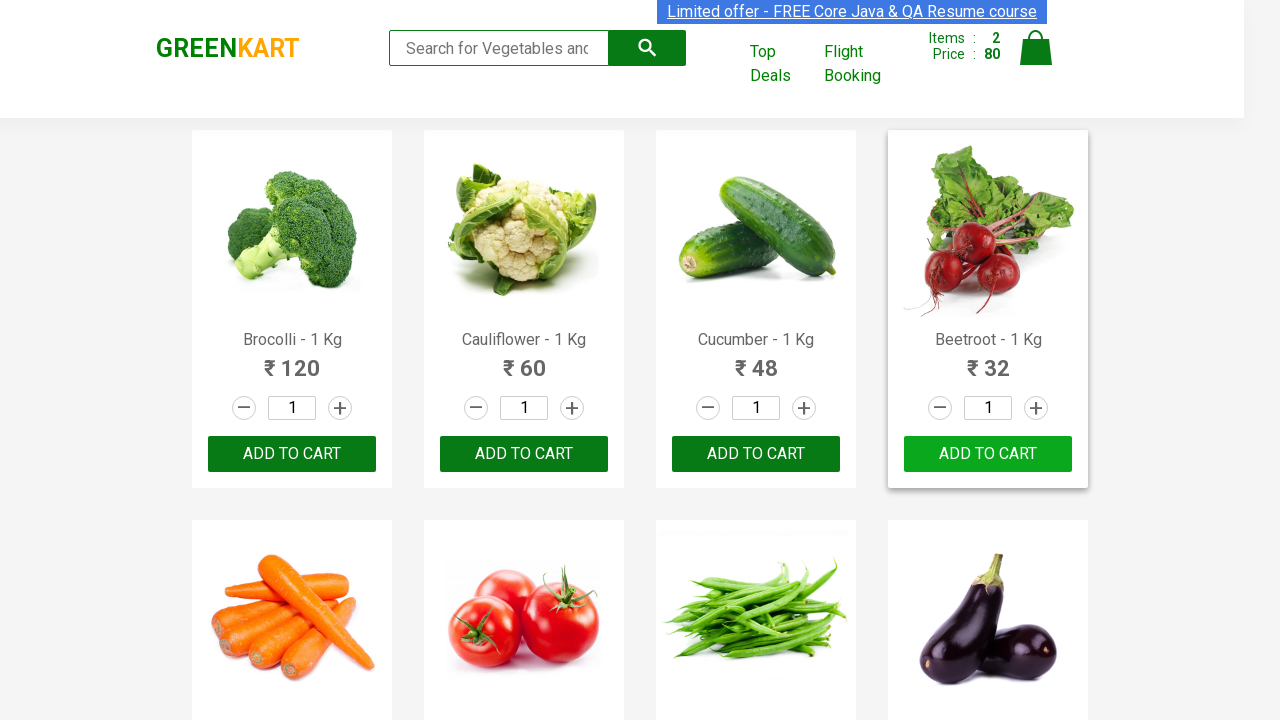

Extracted product name: 'Water Melon' from product element 24
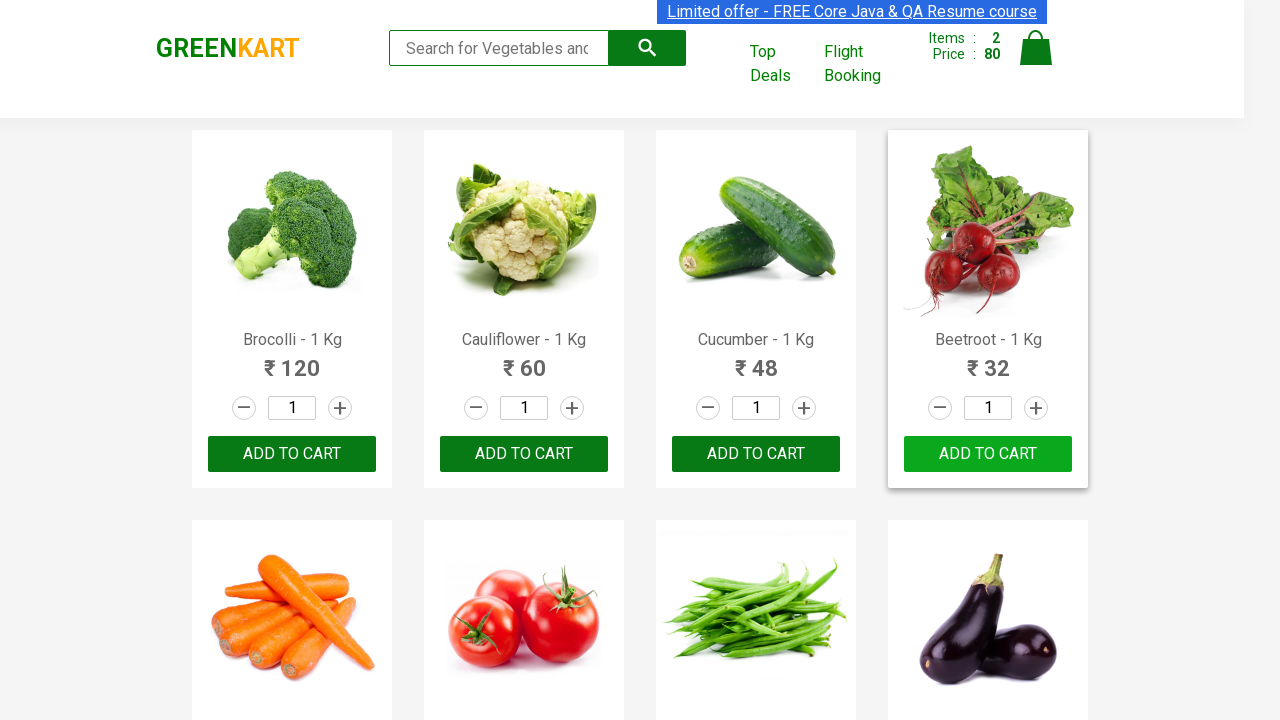

Extracted product name: 'Almonds' from product element 25
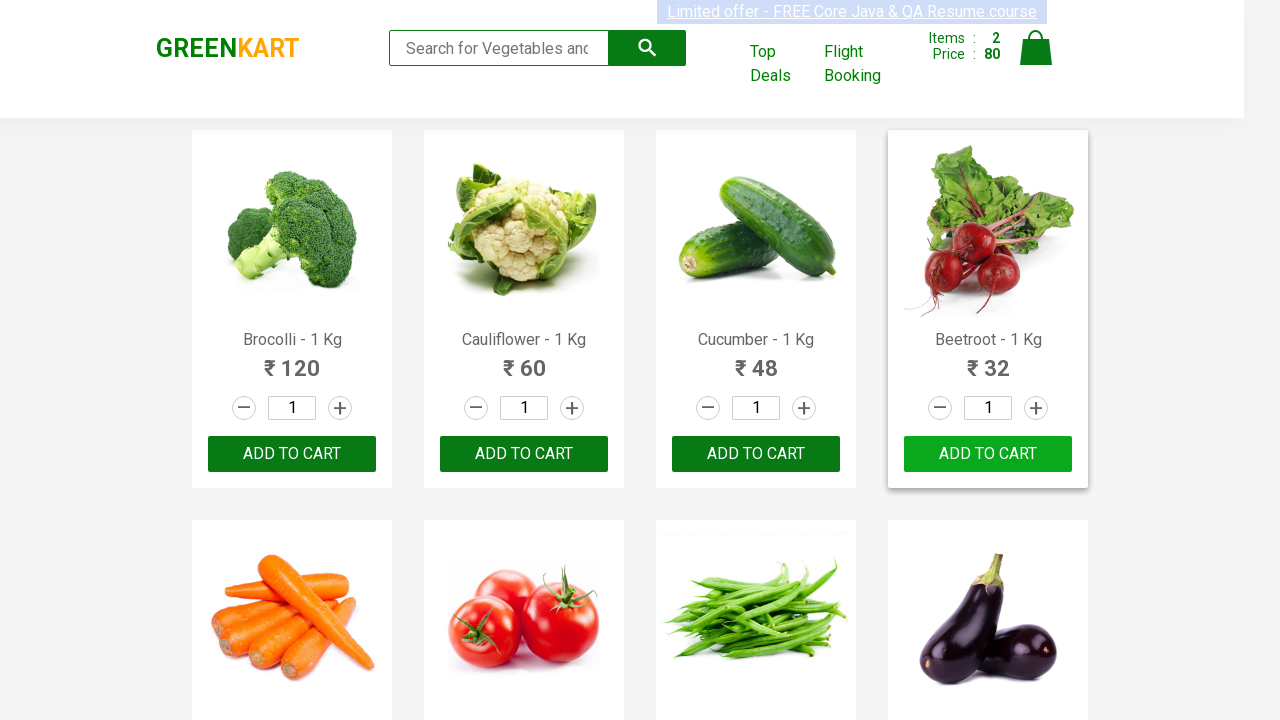

Extracted product name: 'Pista' from product element 26
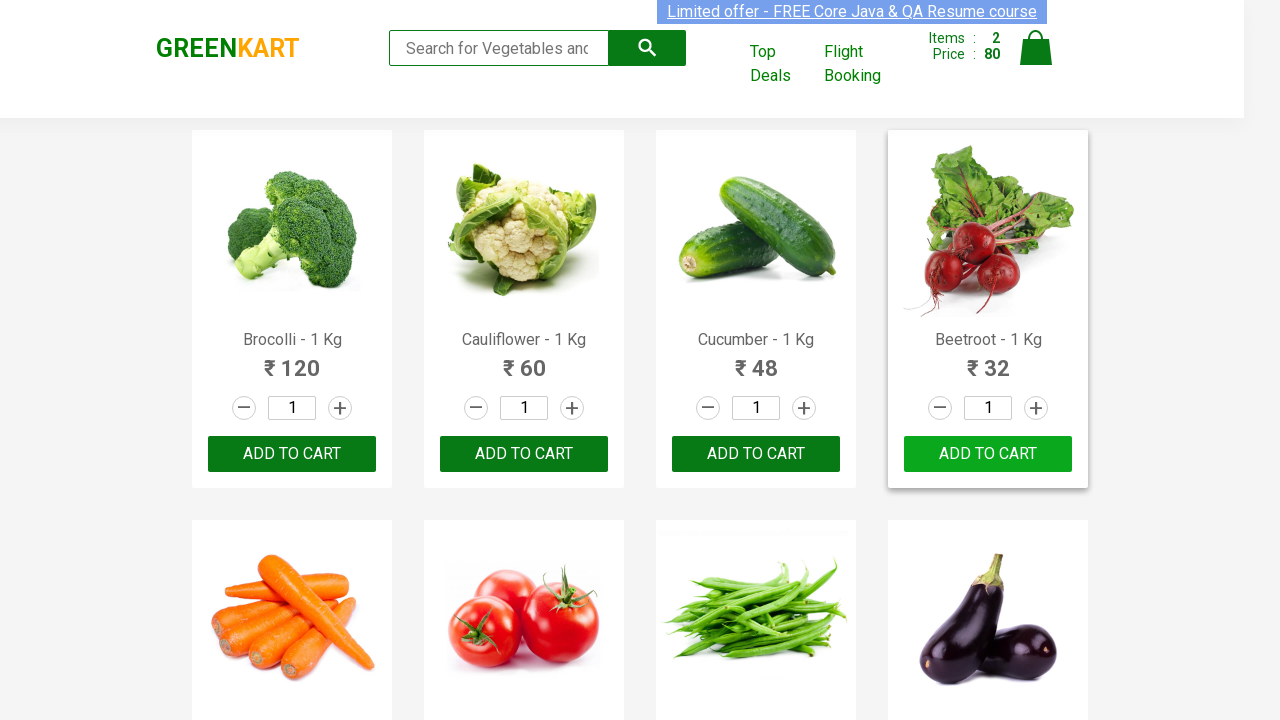

Extracted product name: 'Nuts Mixture' from product element 27
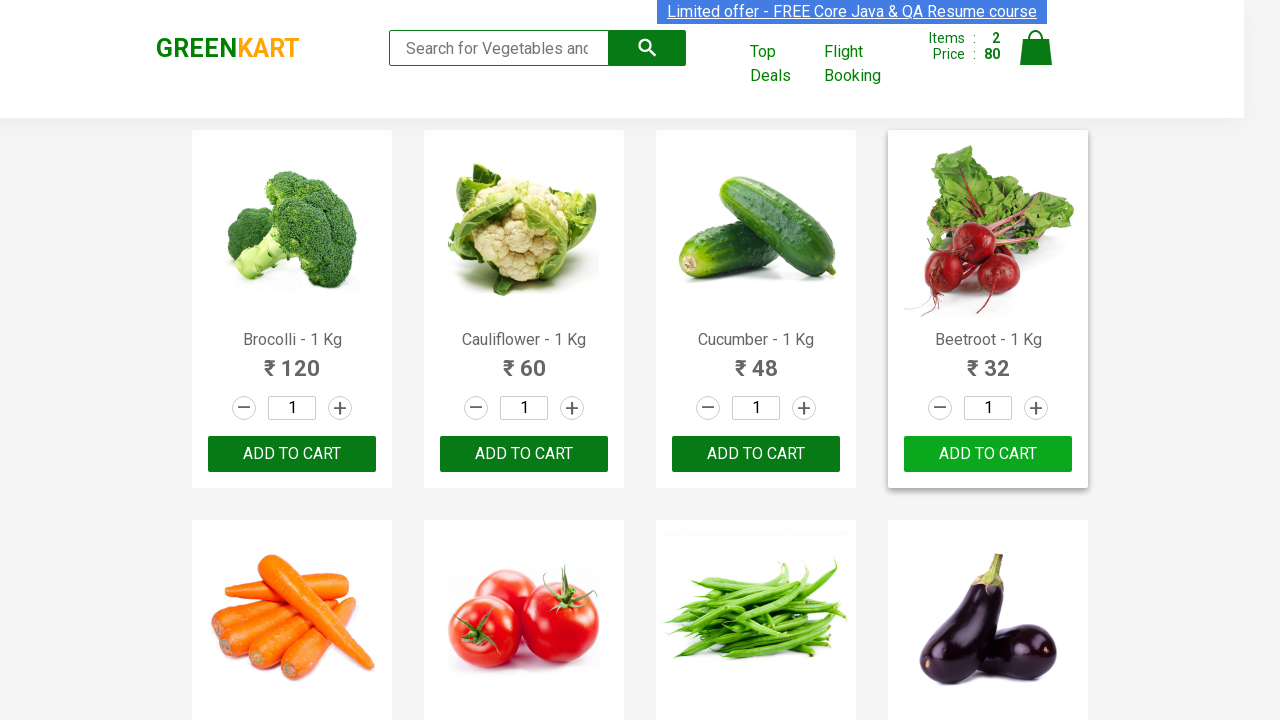

Extracted product name: 'Cashews' from product element 28
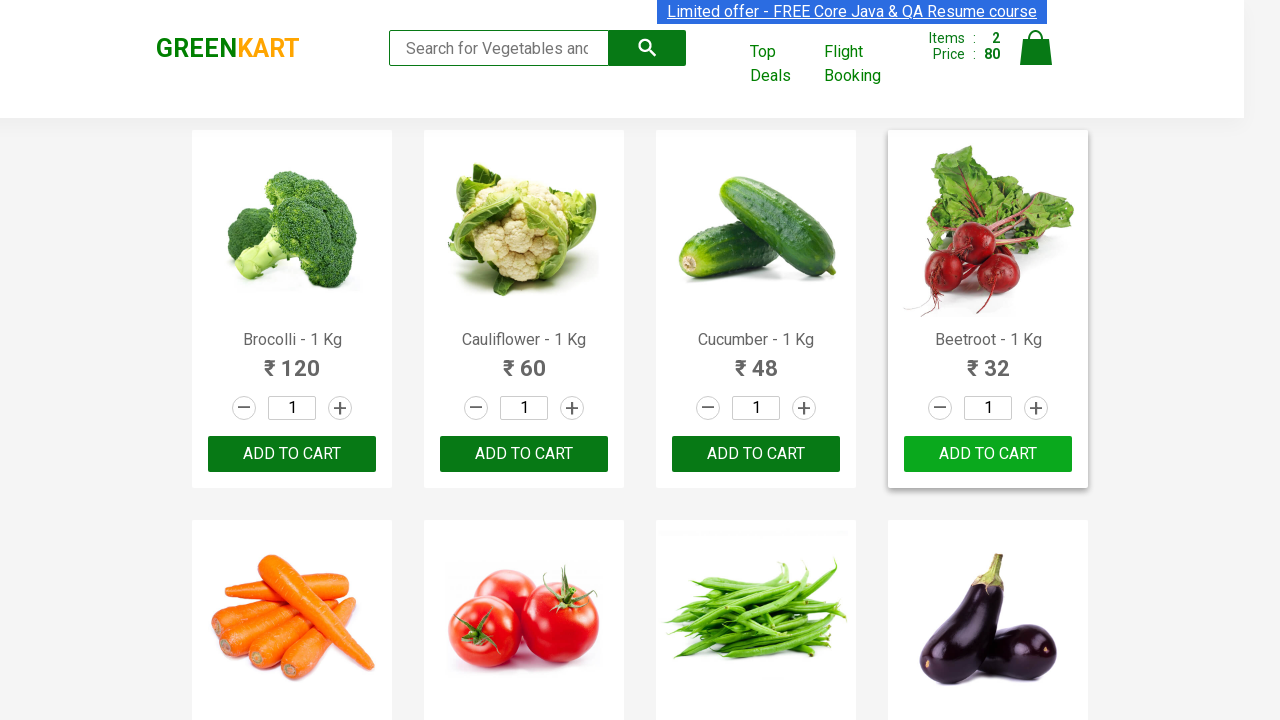

Extracted product name: 'Walnuts' from product element 29
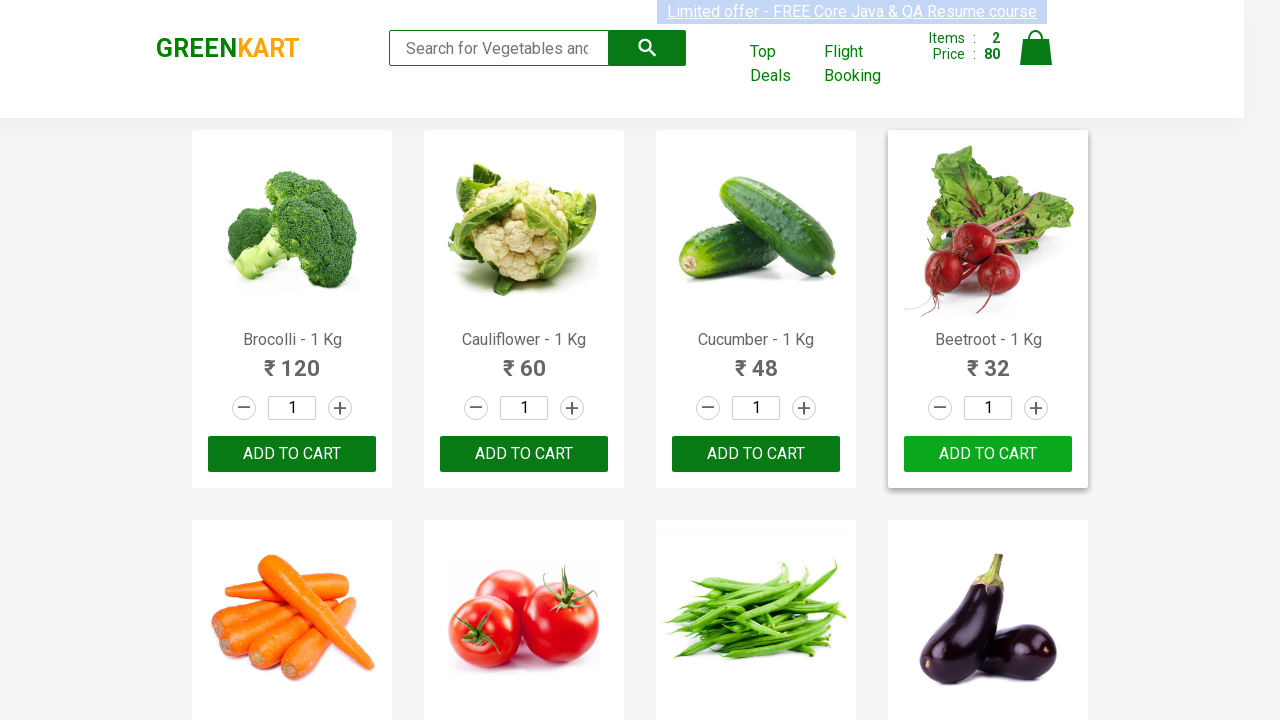

Verified cart icon is visible on the page
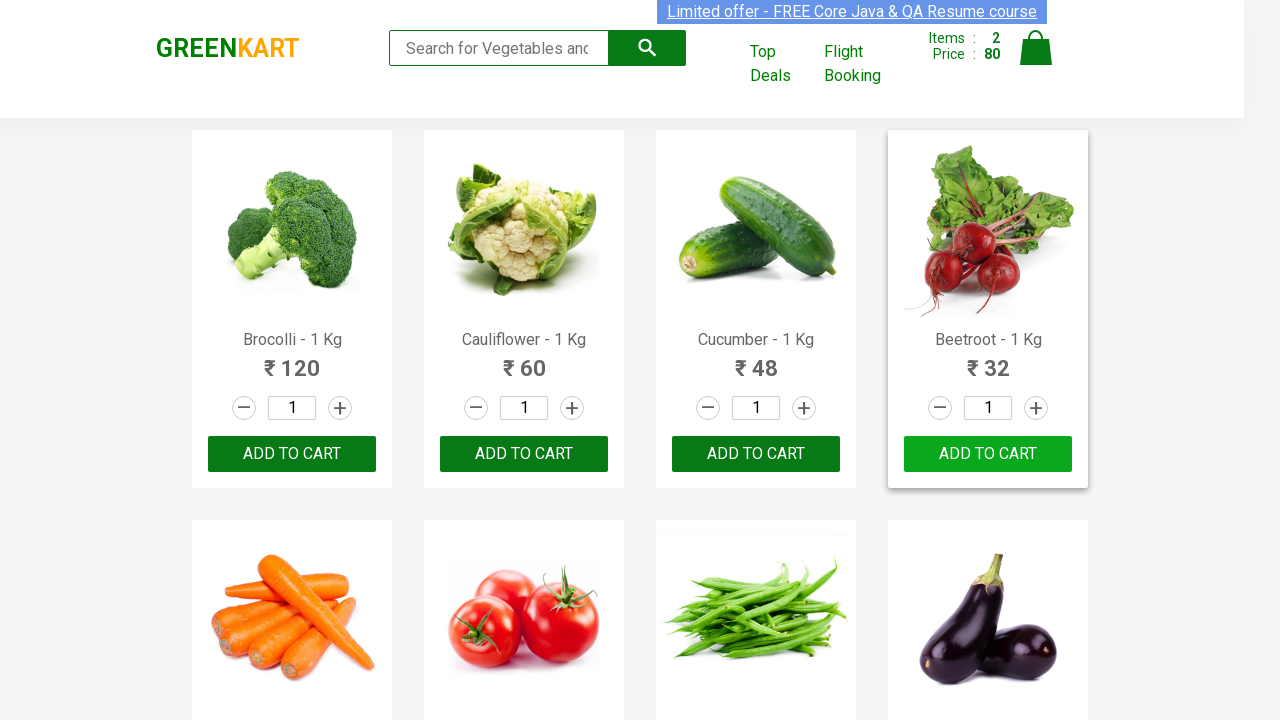

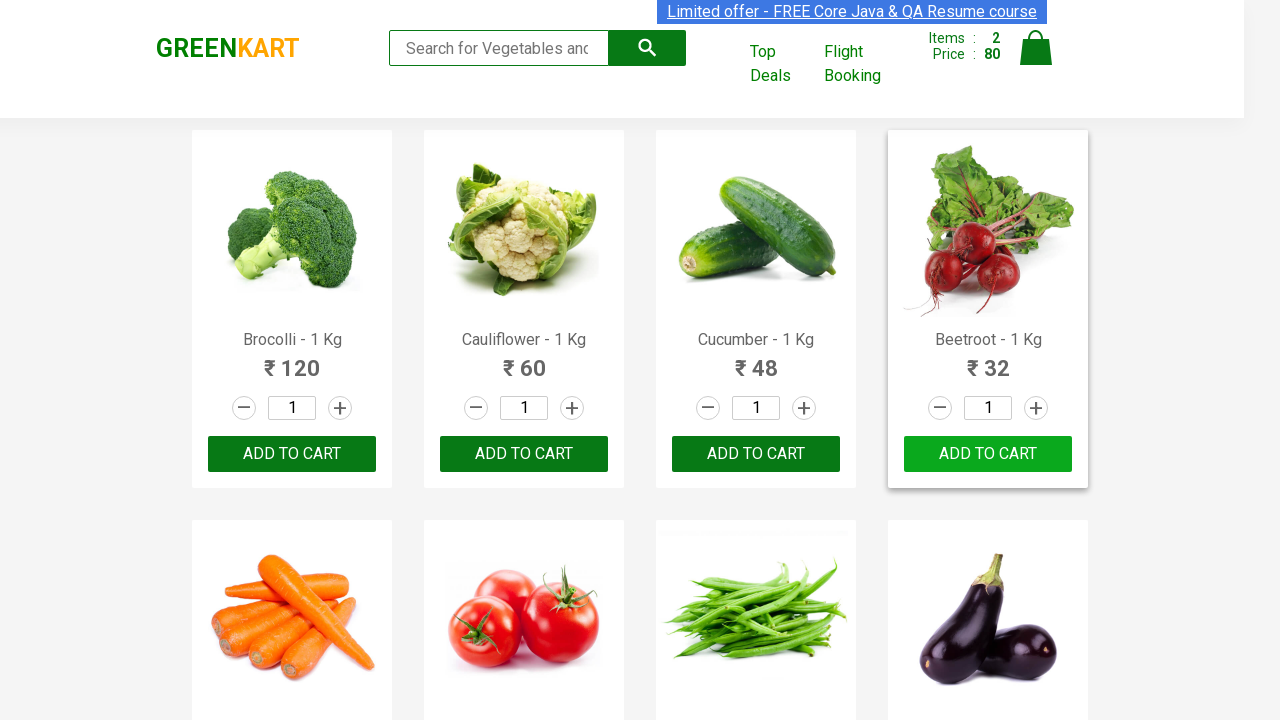